Tests calendar widget interaction by clicking on the date picker field, waiting for the calendar to appear, and selecting various dates by navigating through months and years.

Starting URL: http://seleniumpractise.blogspot.com/2016/08/how-to-handle-calendar-in-selenium.html

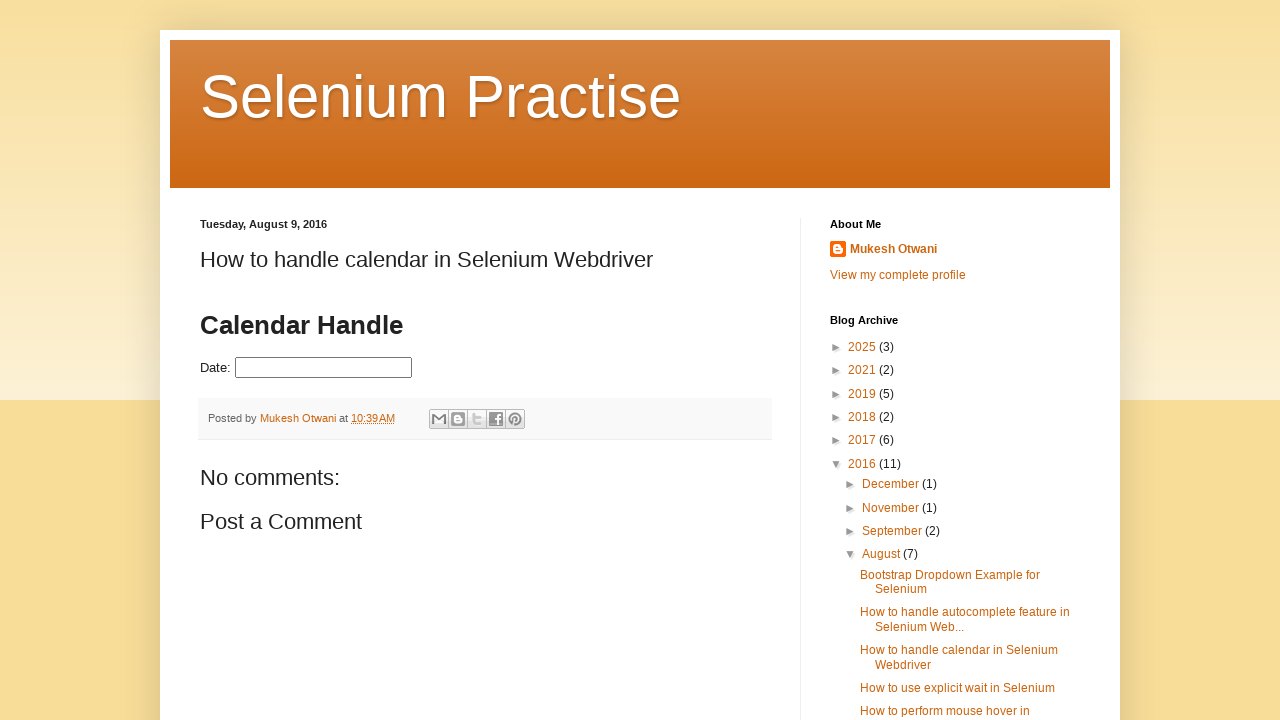

Clicked on date picker field to open calendar at (324, 368) on input#datepicker
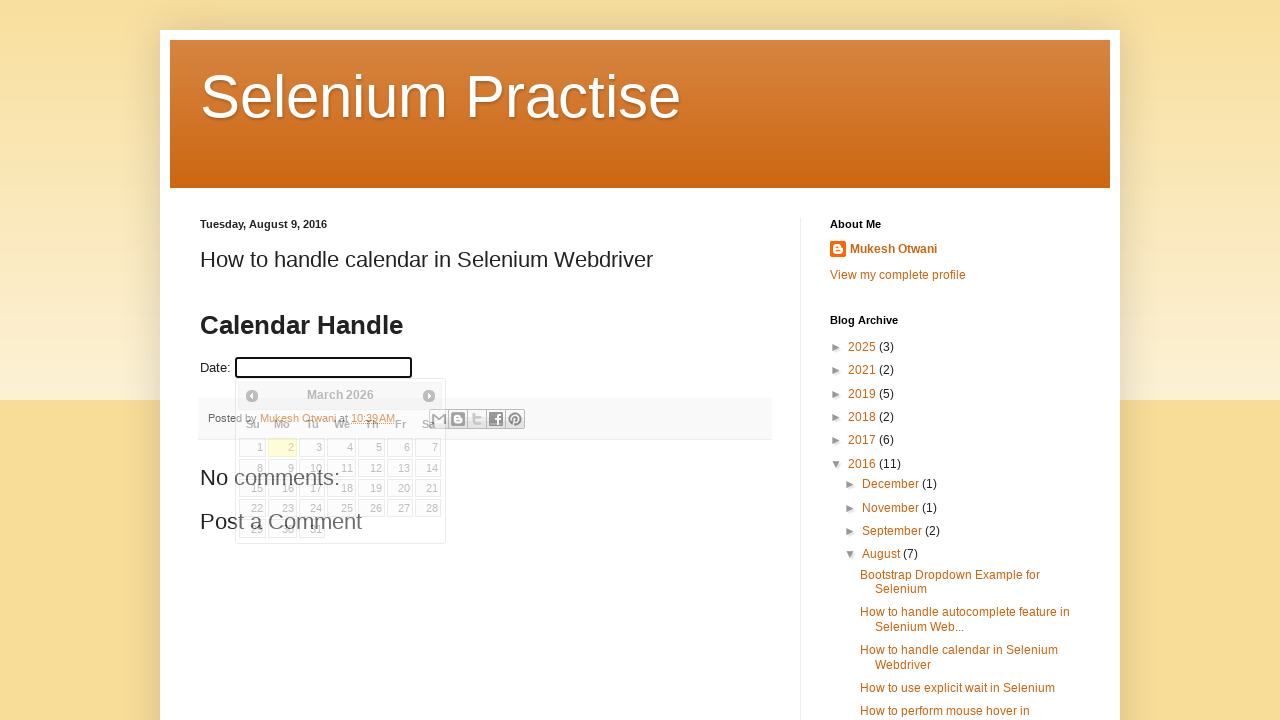

Calendar widget appeared and is visible
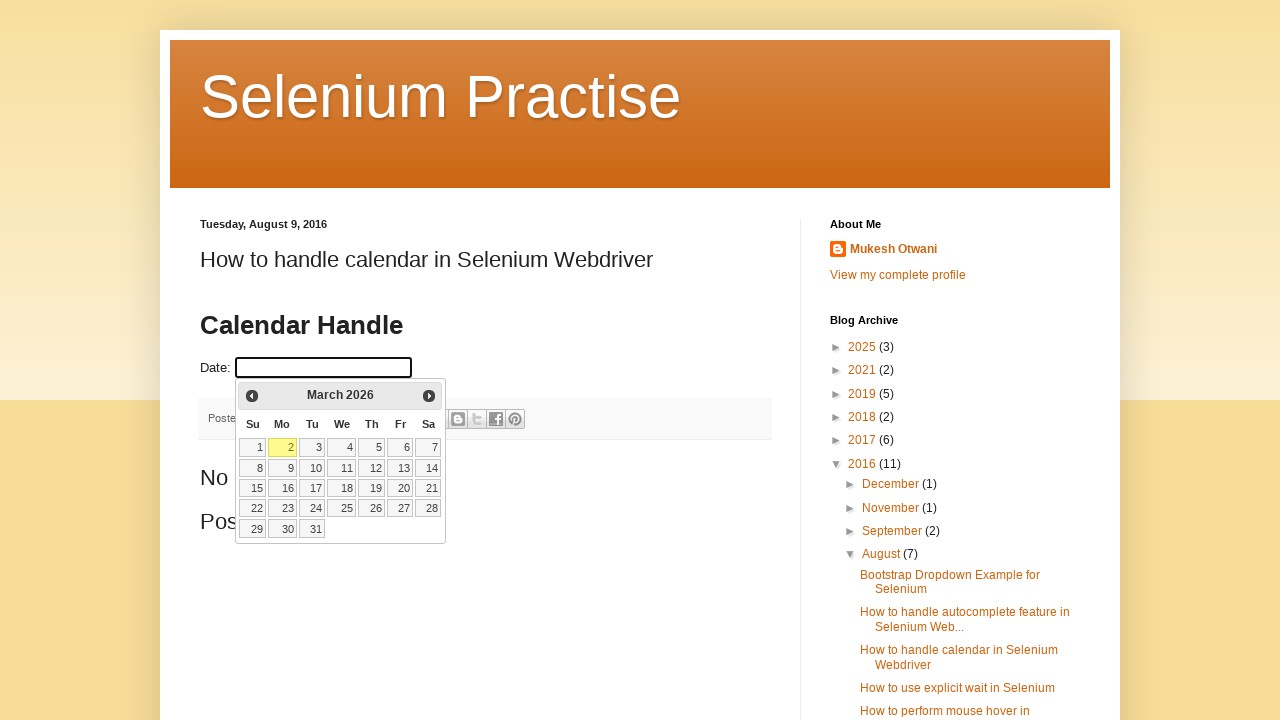

Navigated to previous month (currently viewing March 2026) at (252, 396) on .ui-icon-circle-triangle-w
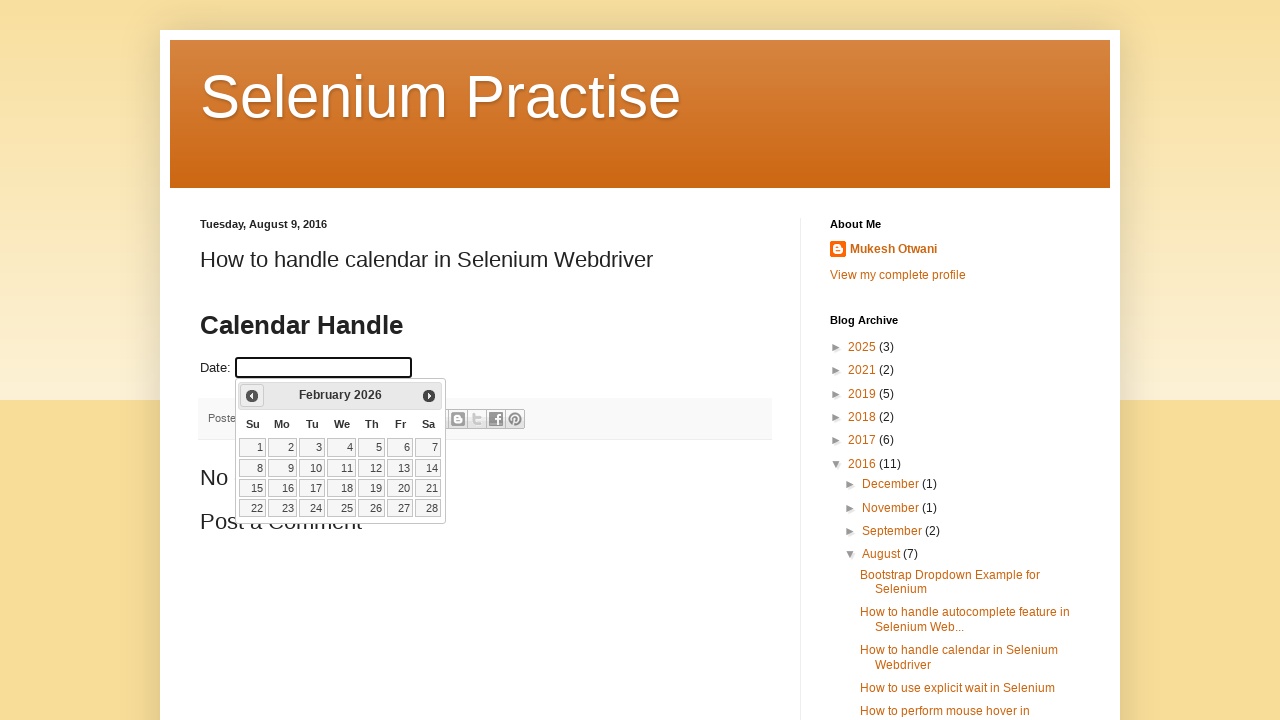

Navigated to previous month (currently viewing February 2026) at (252, 396) on .ui-icon-circle-triangle-w
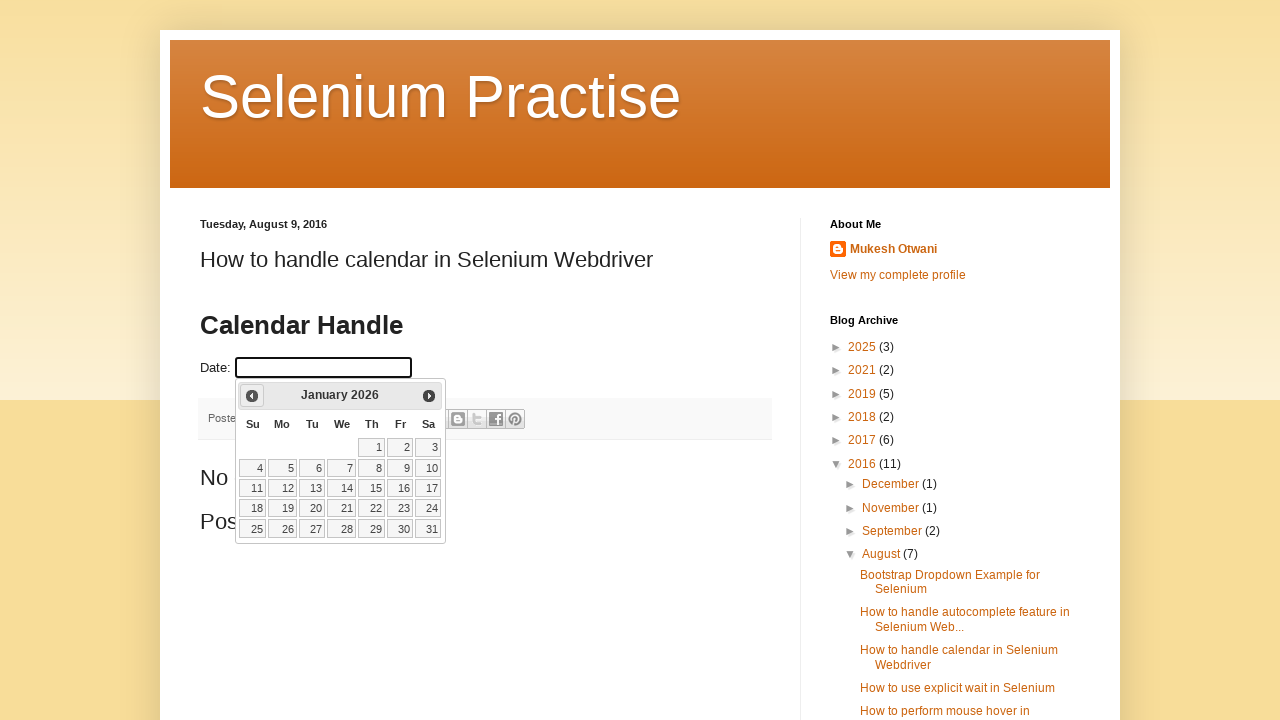

Navigated to previous month (currently viewing January 2026) at (252, 396) on .ui-icon-circle-triangle-w
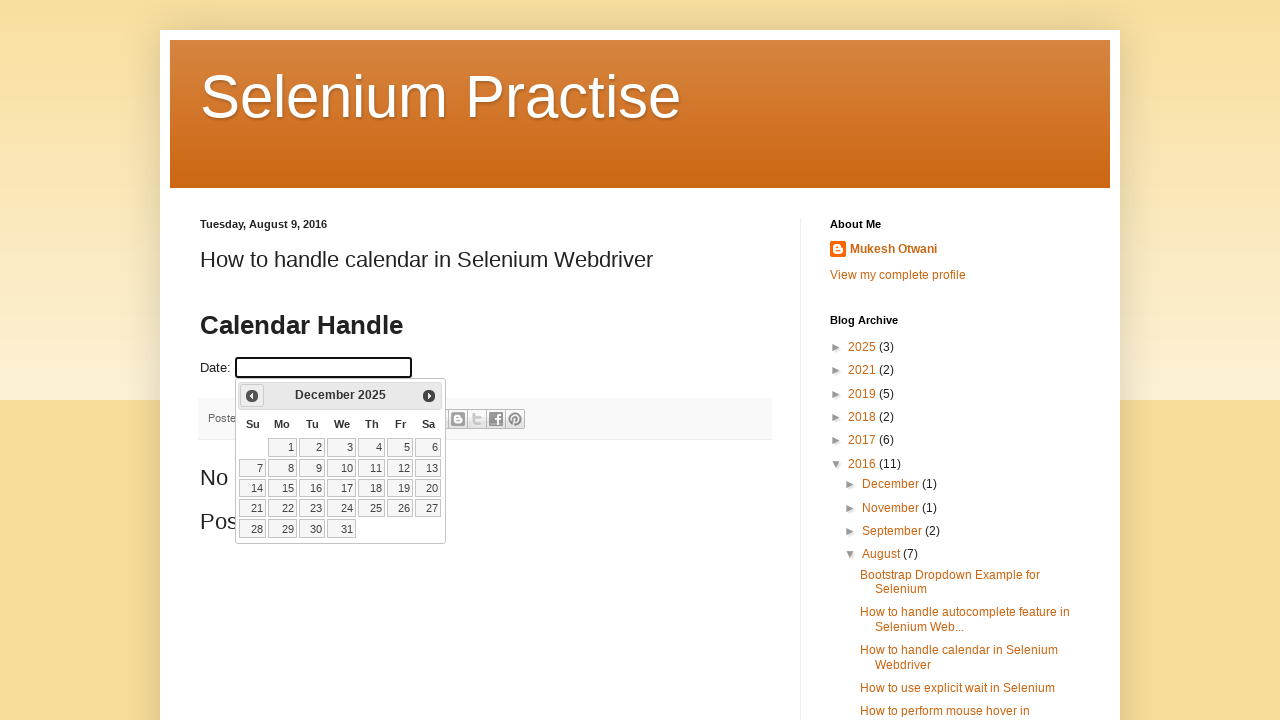

Navigated to previous month (currently viewing December 2025) at (252, 396) on .ui-icon-circle-triangle-w
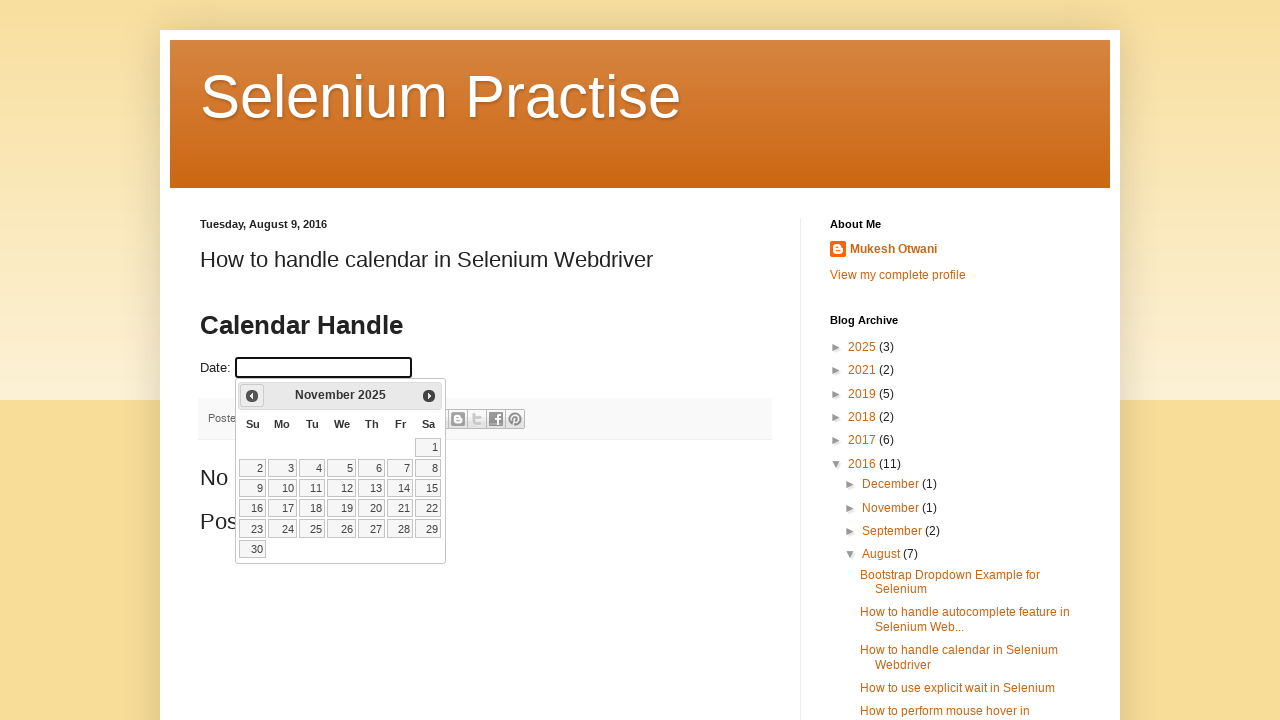

Navigated to previous month (currently viewing November 2025) at (252, 396) on .ui-icon-circle-triangle-w
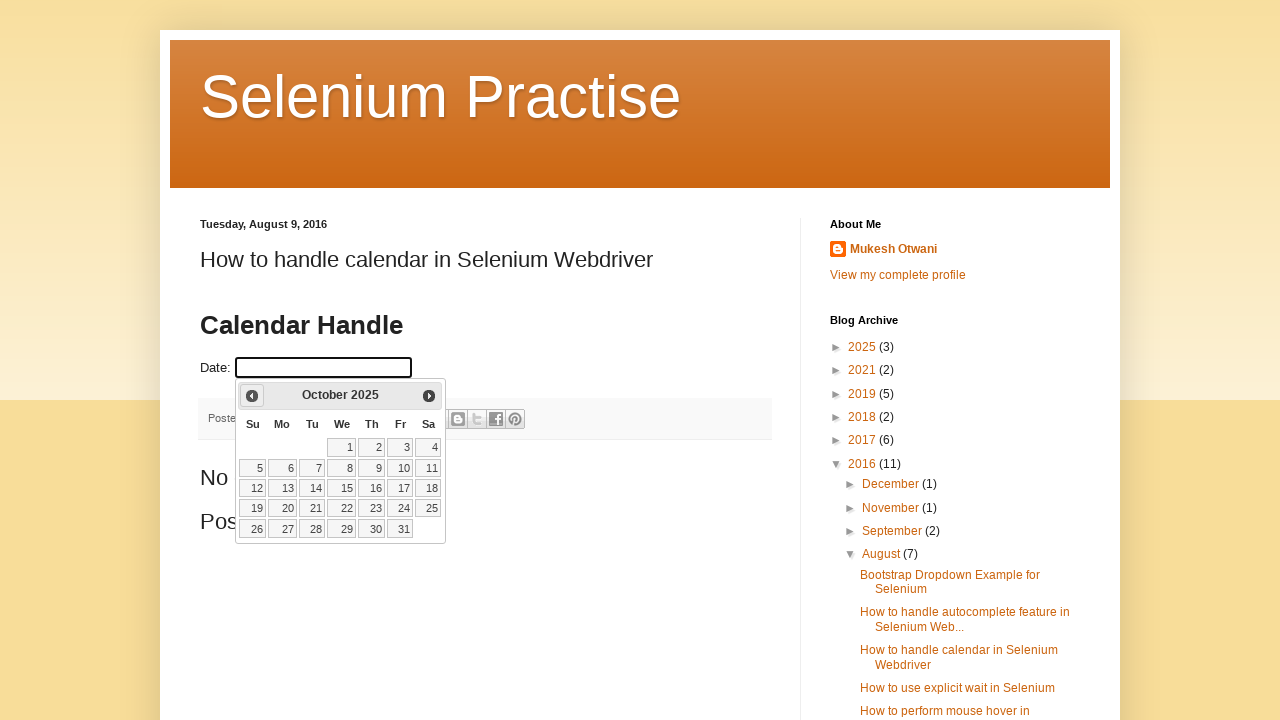

Navigated to previous month (currently viewing October 2025) at (252, 396) on .ui-icon-circle-triangle-w
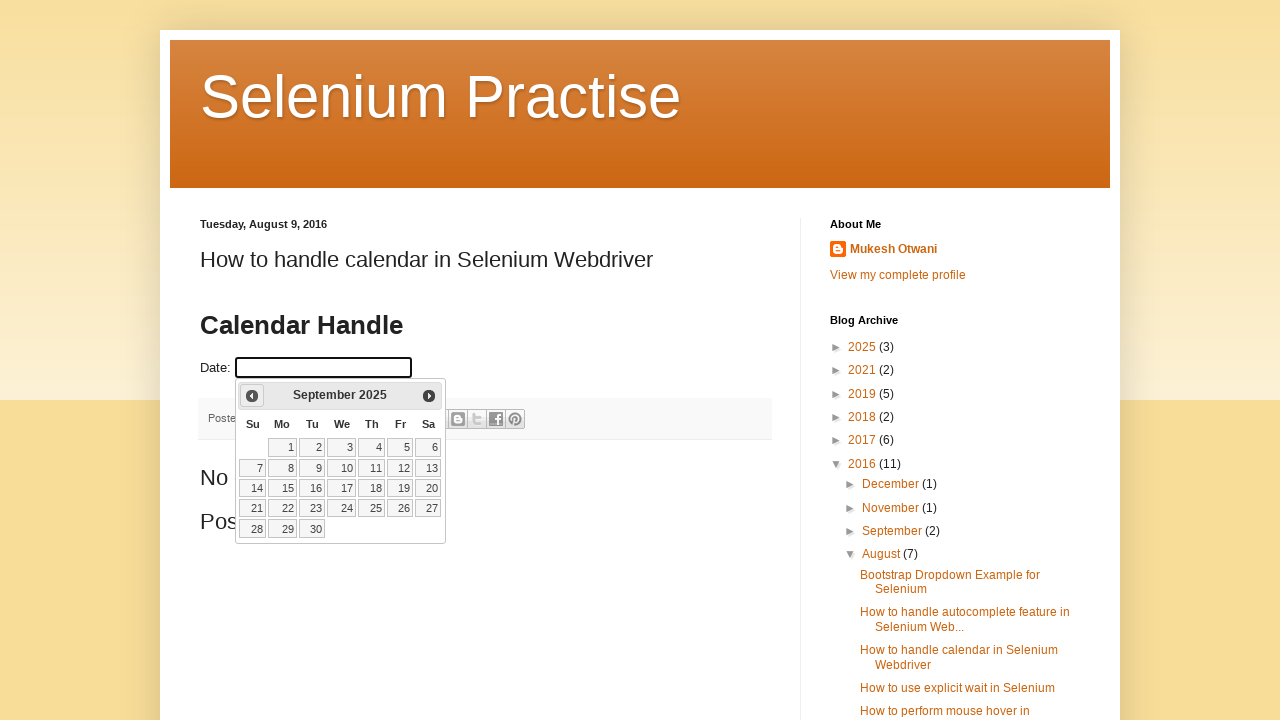

Navigated to previous month (currently viewing September 2025) at (252, 396) on .ui-icon-circle-triangle-w
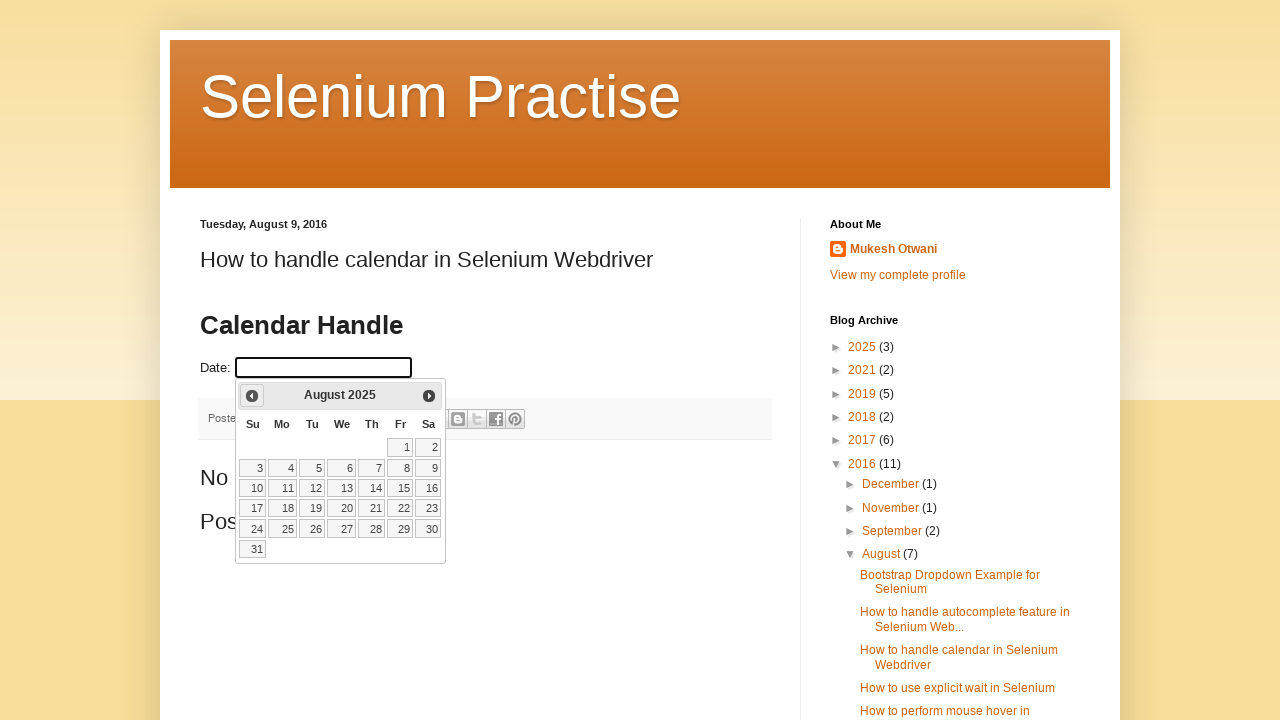

Navigated to previous month (currently viewing August 2025) at (252, 396) on .ui-icon-circle-triangle-w
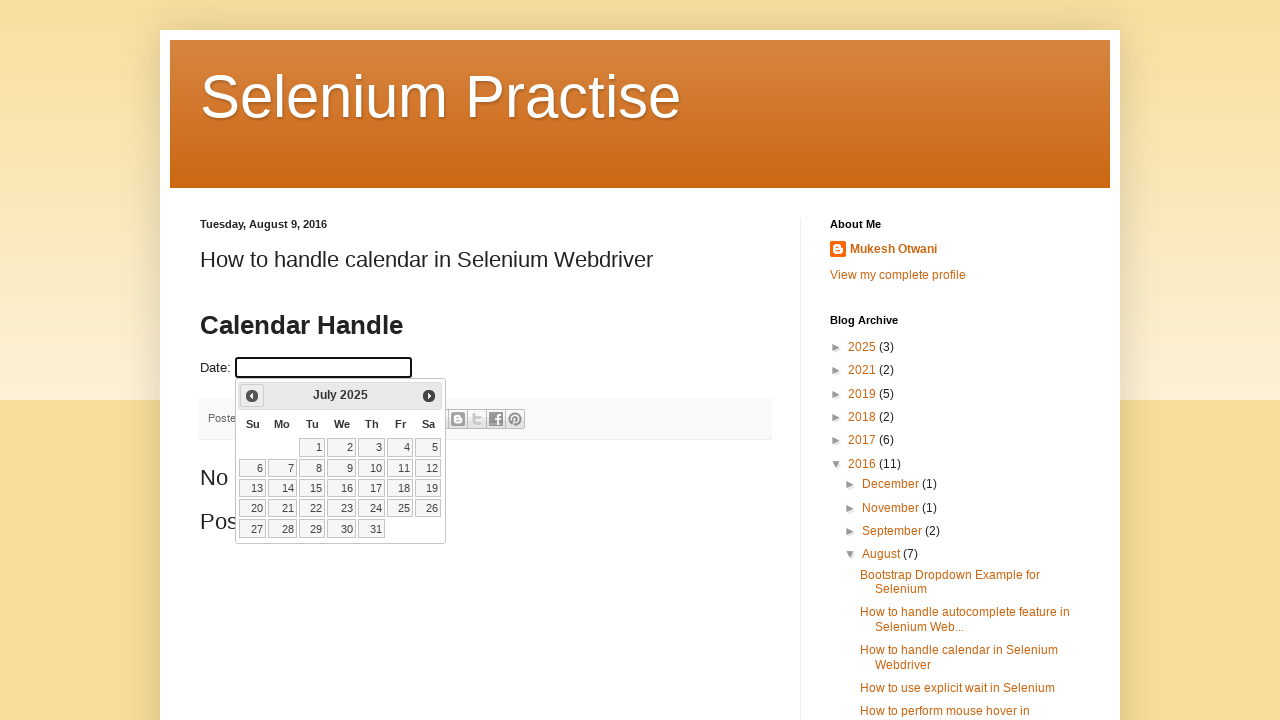

Navigated to previous month (currently viewing July 2025) at (252, 396) on .ui-icon-circle-triangle-w
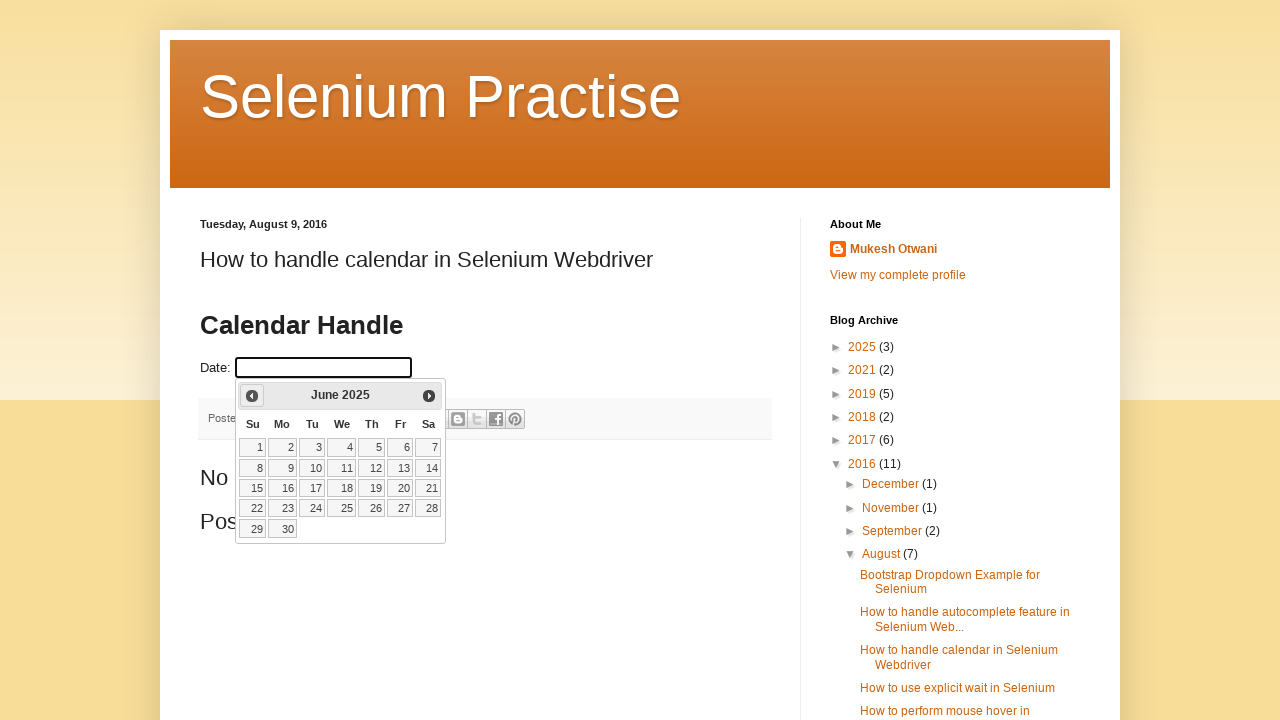

Navigated to previous month (currently viewing June 2025) at (252, 396) on .ui-icon-circle-triangle-w
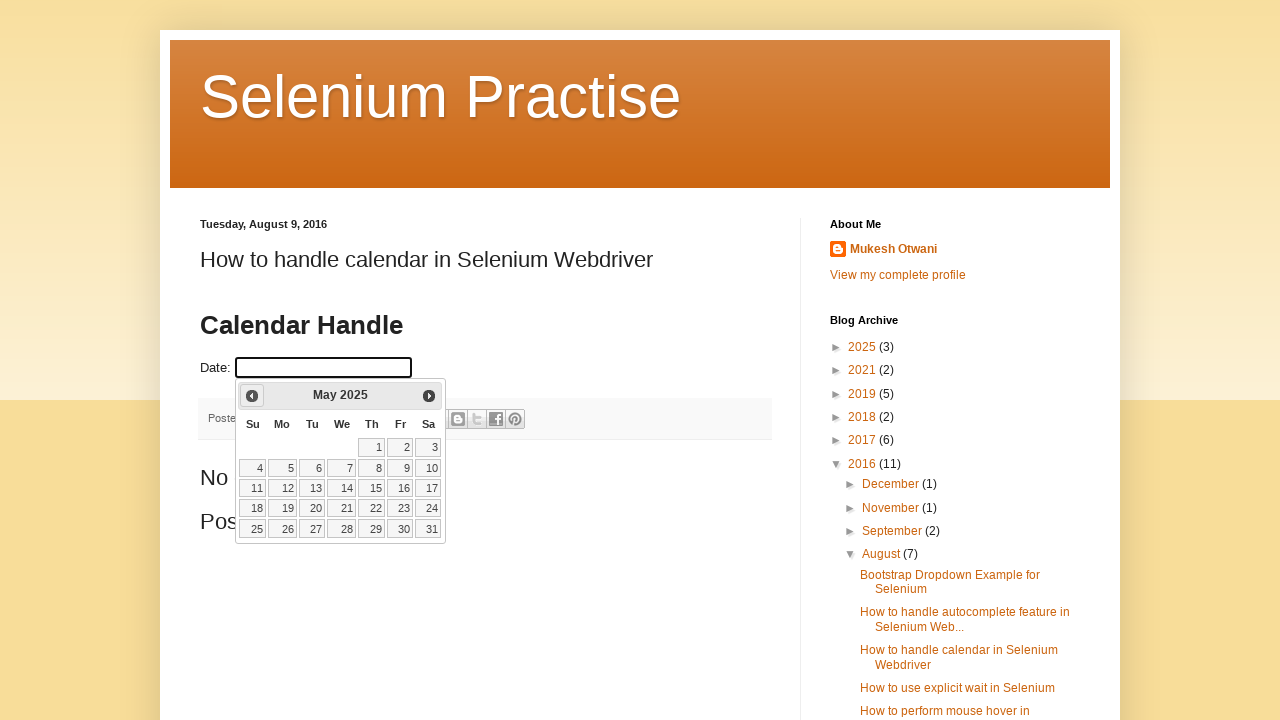

Navigated to previous month (currently viewing May 2025) at (252, 396) on .ui-icon-circle-triangle-w
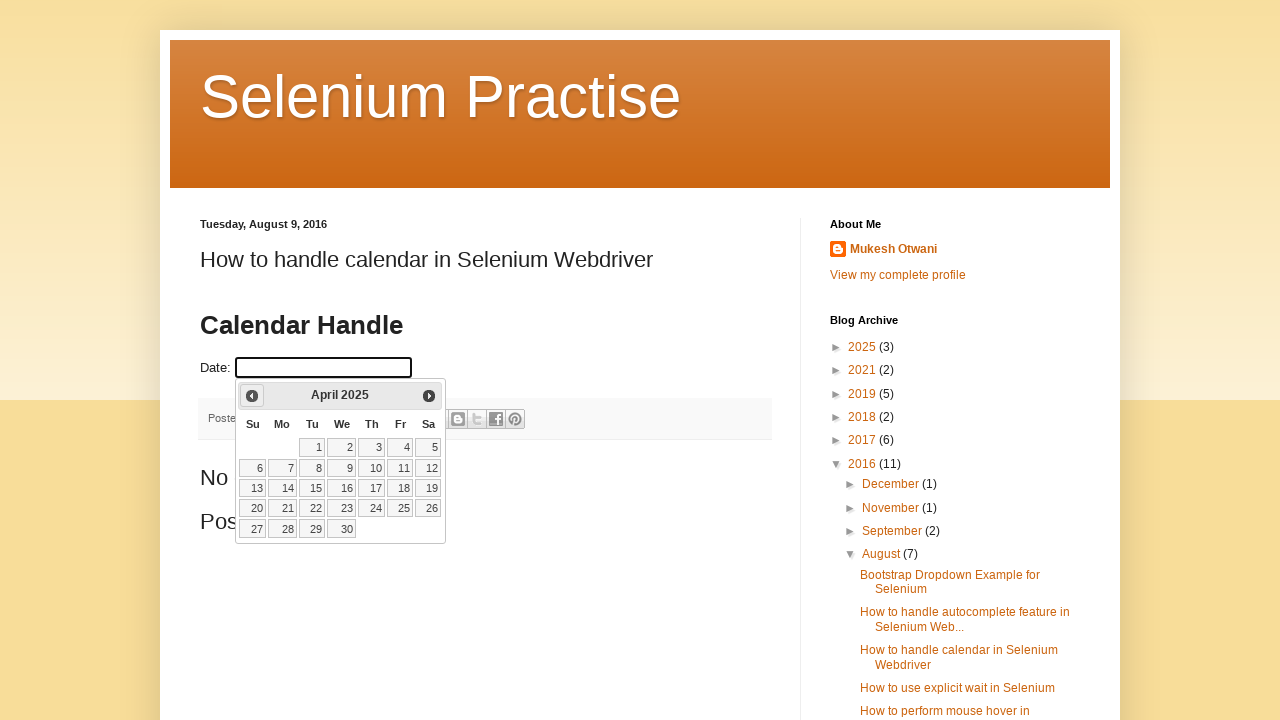

Navigated to previous month (currently viewing April 2025) at (252, 396) on .ui-icon-circle-triangle-w
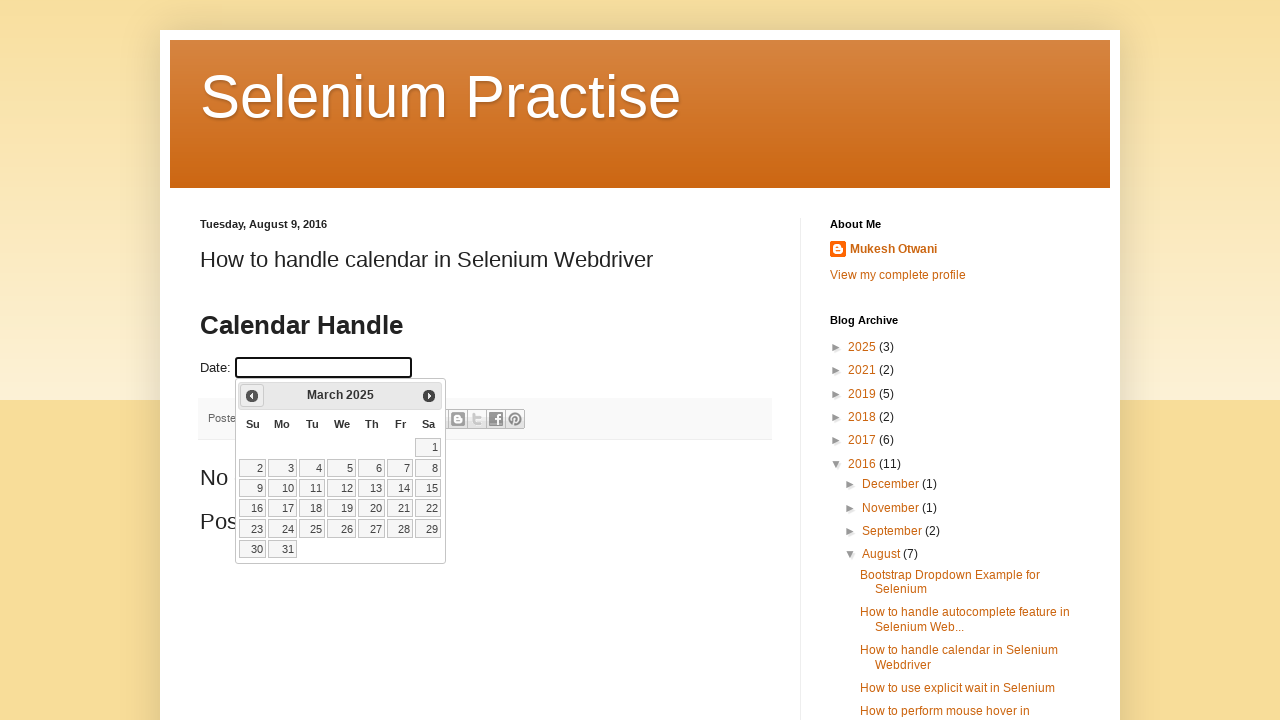

Navigated to previous month (currently viewing March 2025) at (252, 396) on .ui-icon-circle-triangle-w
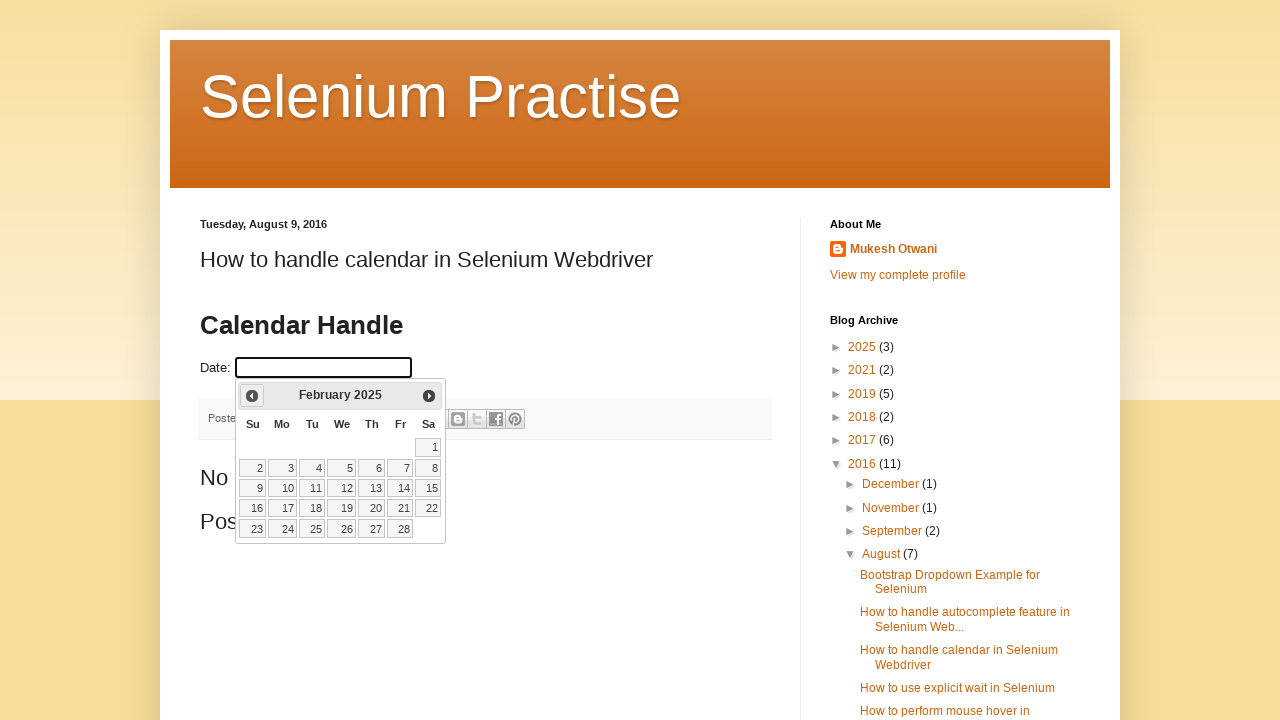

Navigated to previous month (currently viewing February 2025) at (252, 396) on .ui-icon-circle-triangle-w
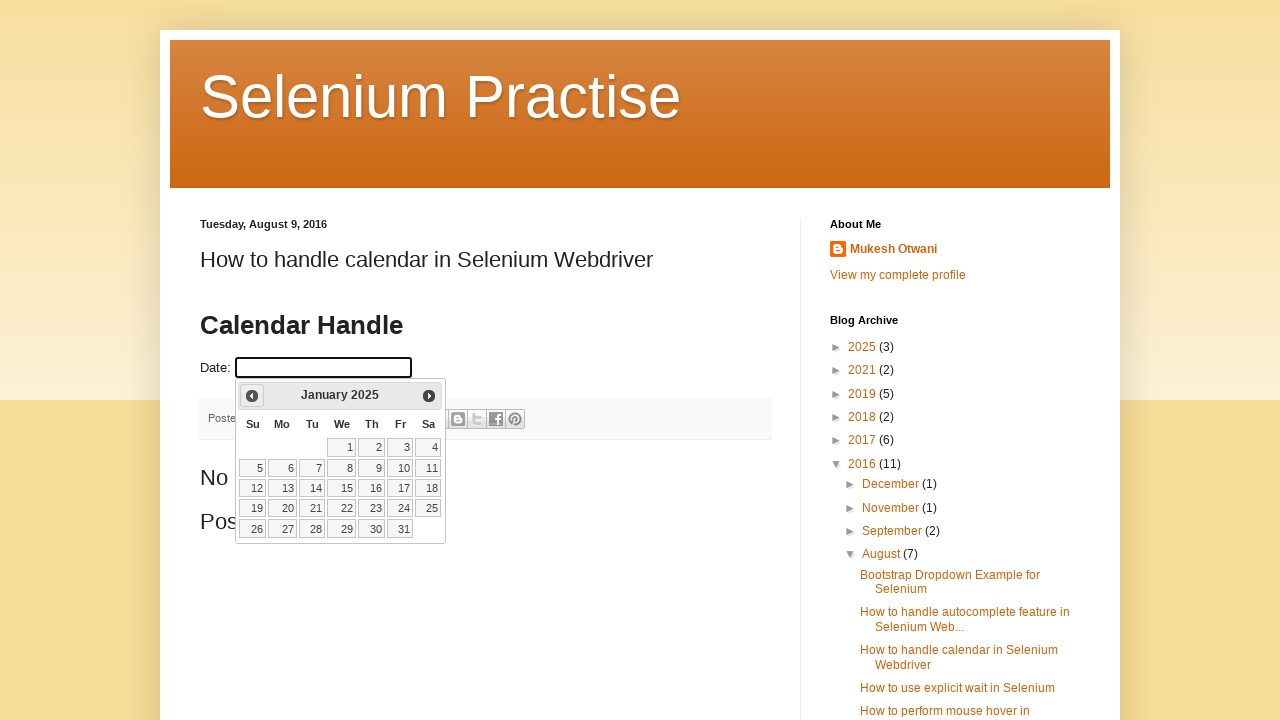

Navigated to previous month (currently viewing January 2025) at (252, 396) on .ui-icon-circle-triangle-w
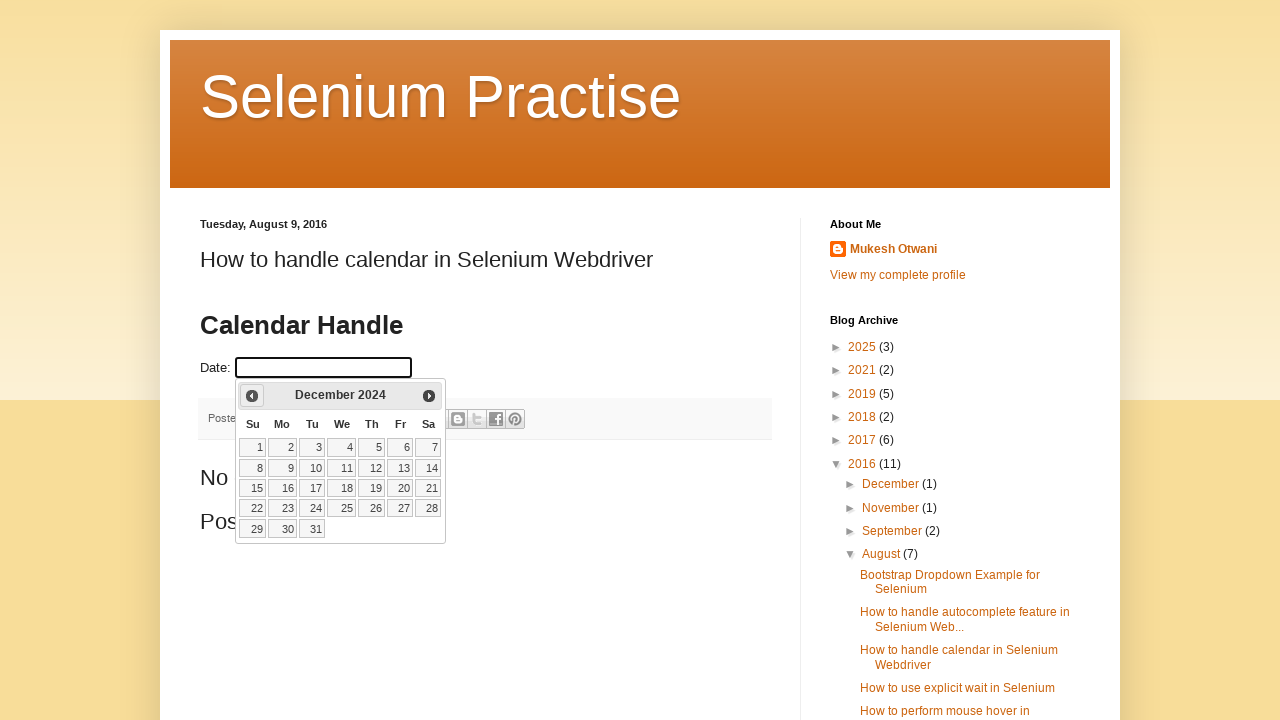

Navigated to previous month (currently viewing December 2024) at (252, 396) on .ui-icon-circle-triangle-w
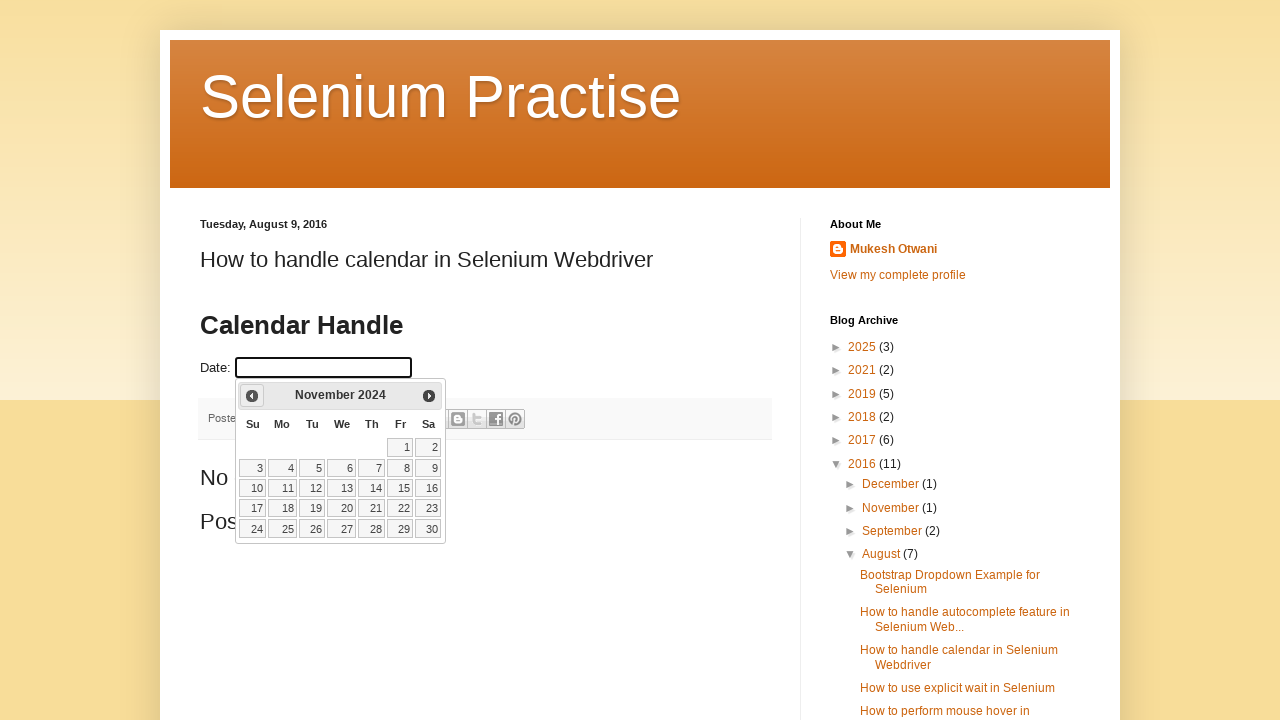

Navigated to previous month (currently viewing November 2024) at (252, 396) on .ui-icon-circle-triangle-w
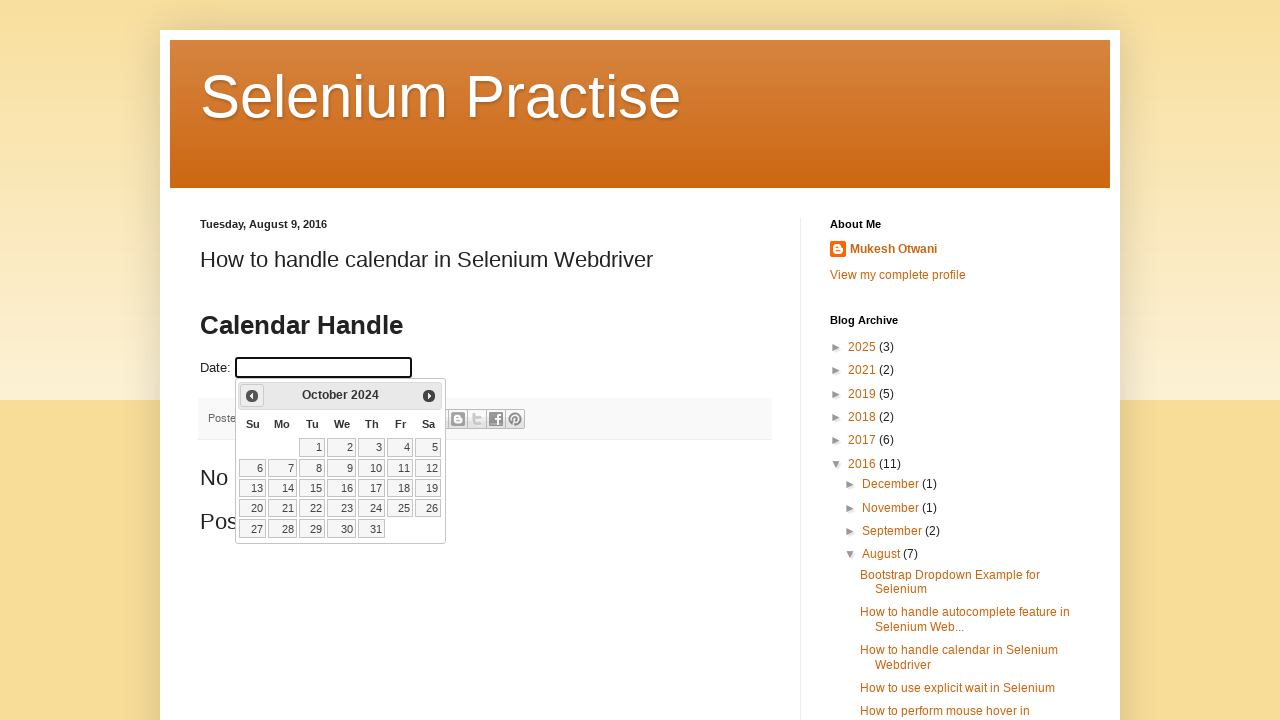

Navigated to previous month (currently viewing October 2024) at (252, 396) on .ui-icon-circle-triangle-w
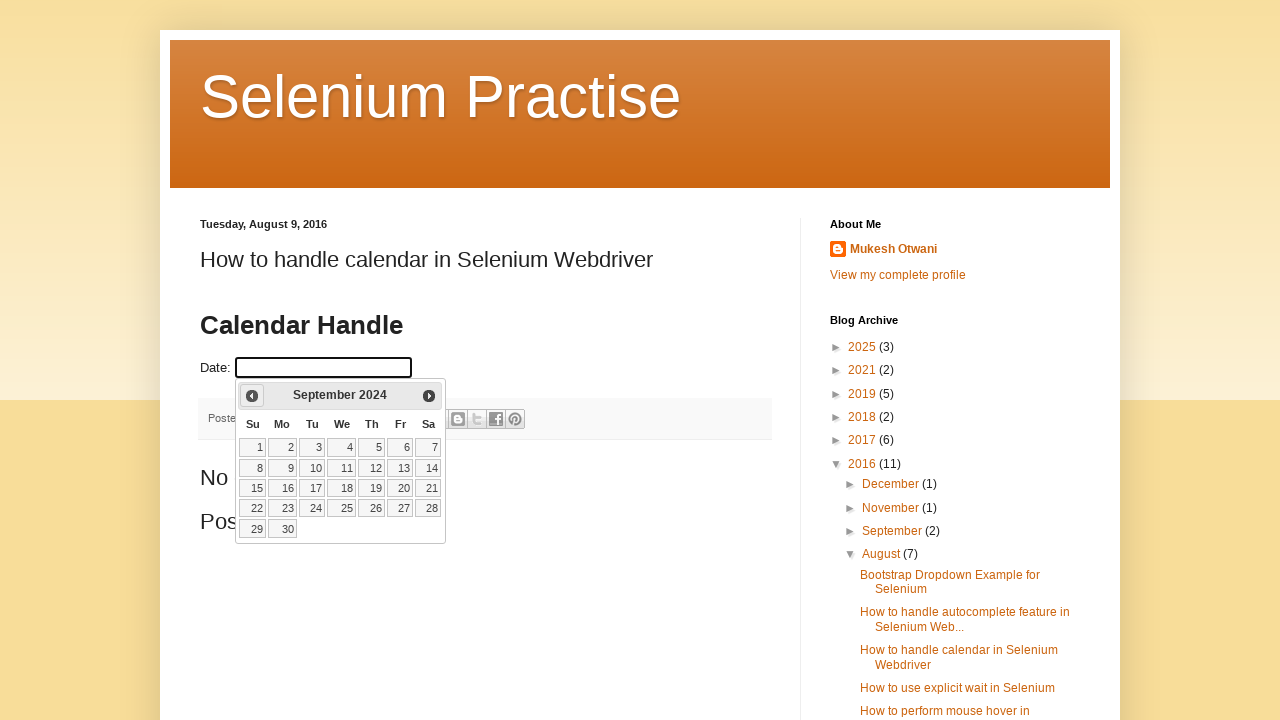

Navigated to previous month (currently viewing September 2024) at (252, 396) on .ui-icon-circle-triangle-w
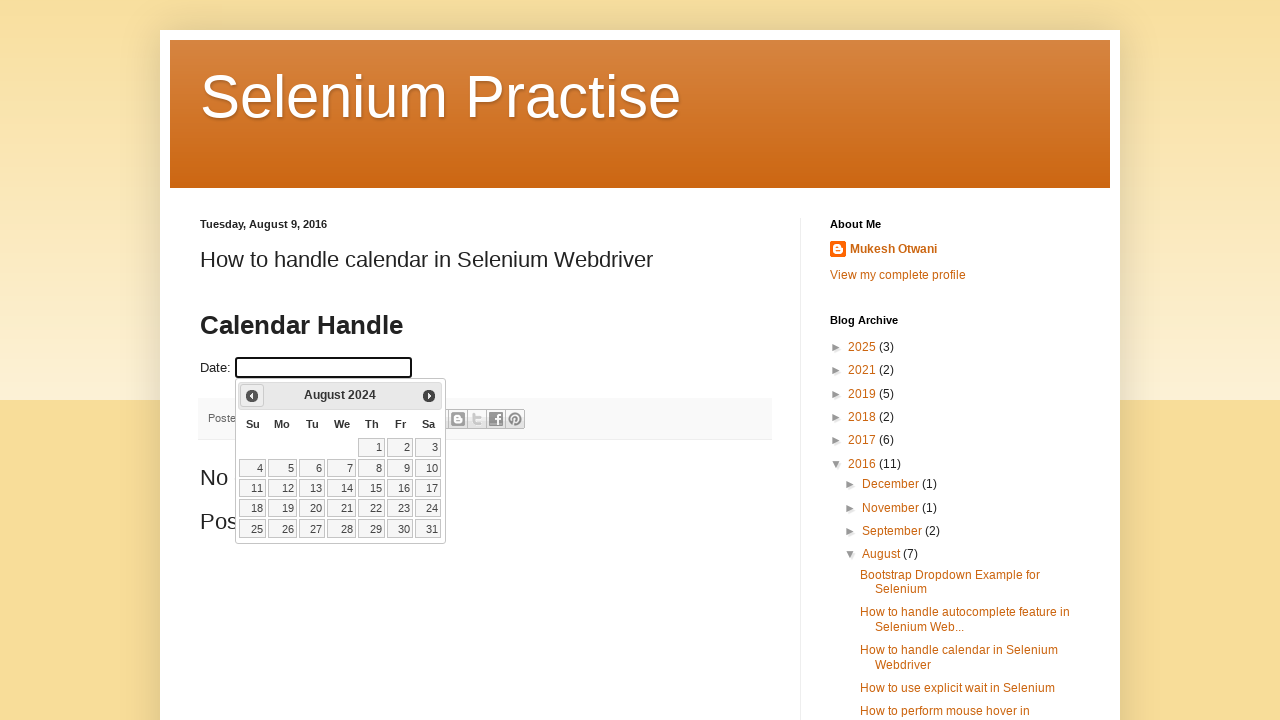

Navigated to previous month (currently viewing August 2024) at (252, 396) on .ui-icon-circle-triangle-w
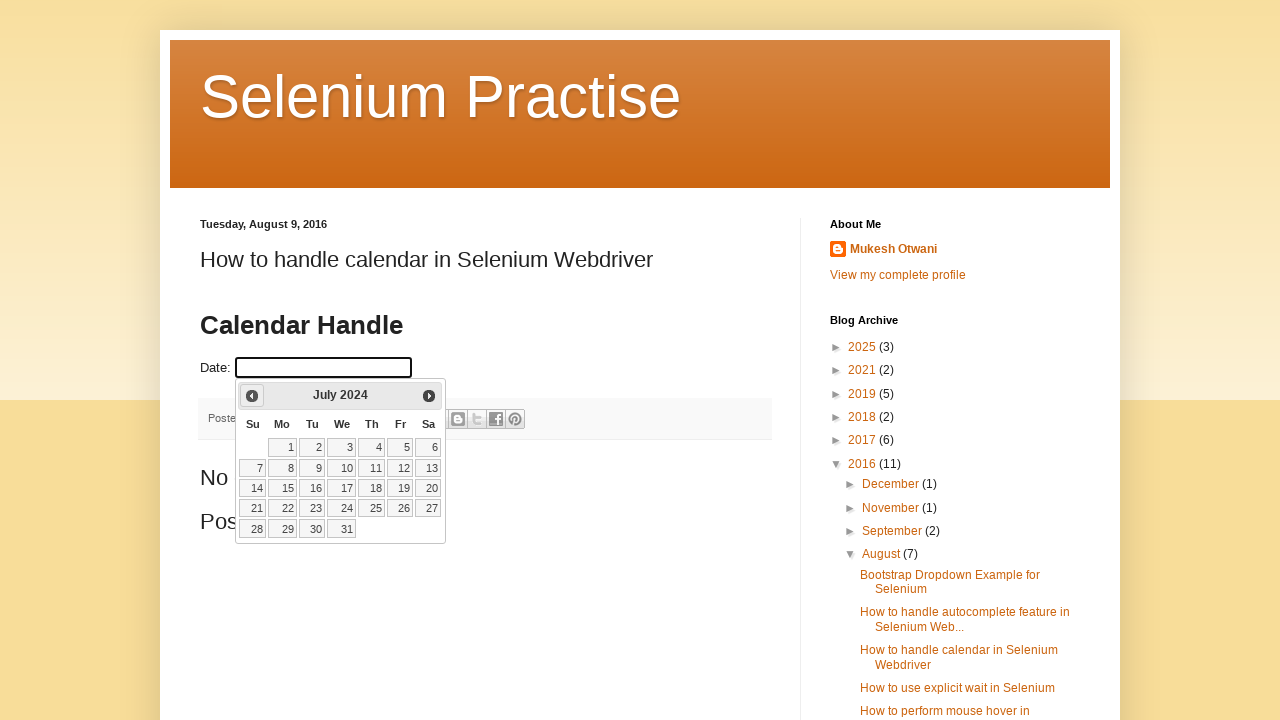

Navigated to previous month (currently viewing July 2024) at (252, 396) on .ui-icon-circle-triangle-w
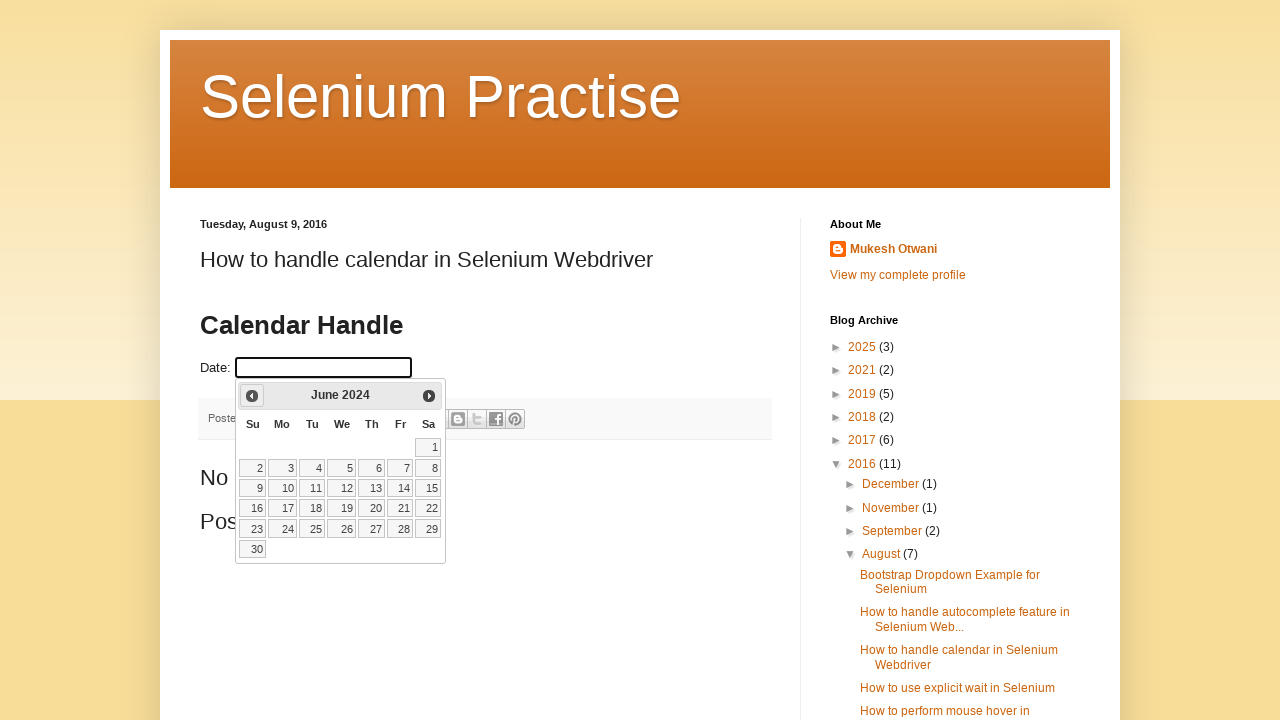

Navigated to previous month (currently viewing June 2024) at (252, 396) on .ui-icon-circle-triangle-w
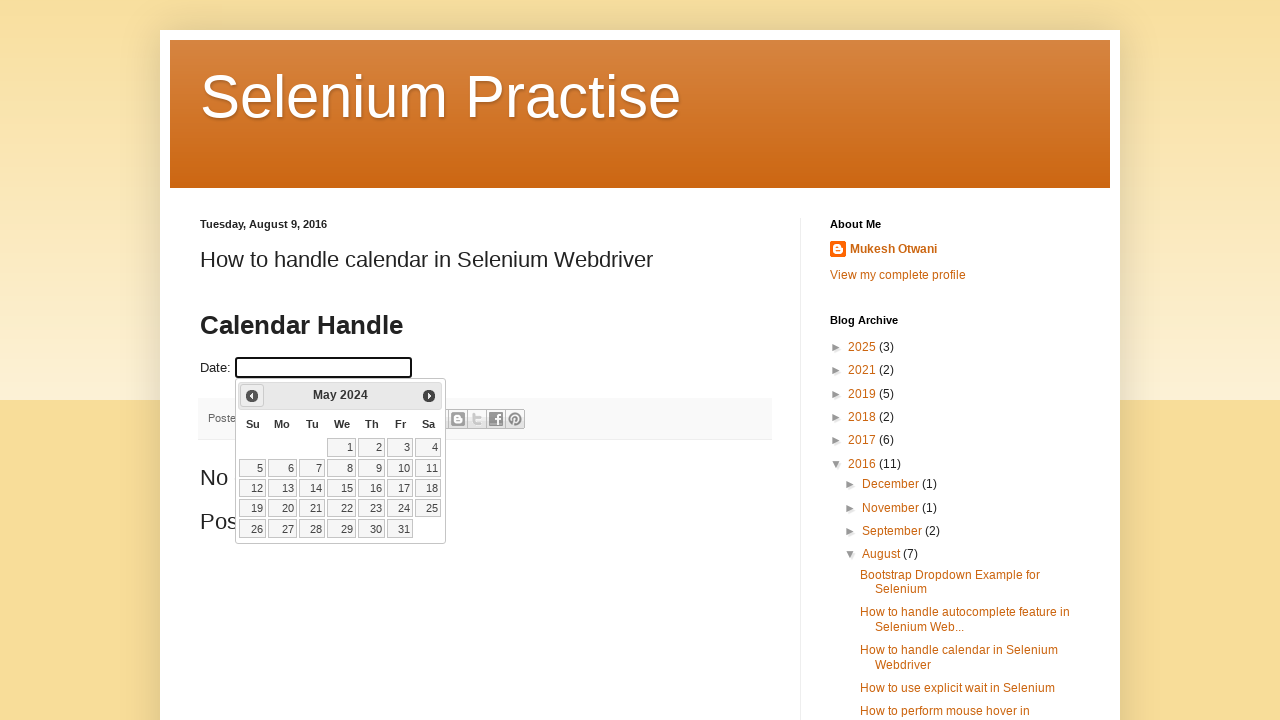

Navigated to previous month (currently viewing May 2024) at (252, 396) on .ui-icon-circle-triangle-w
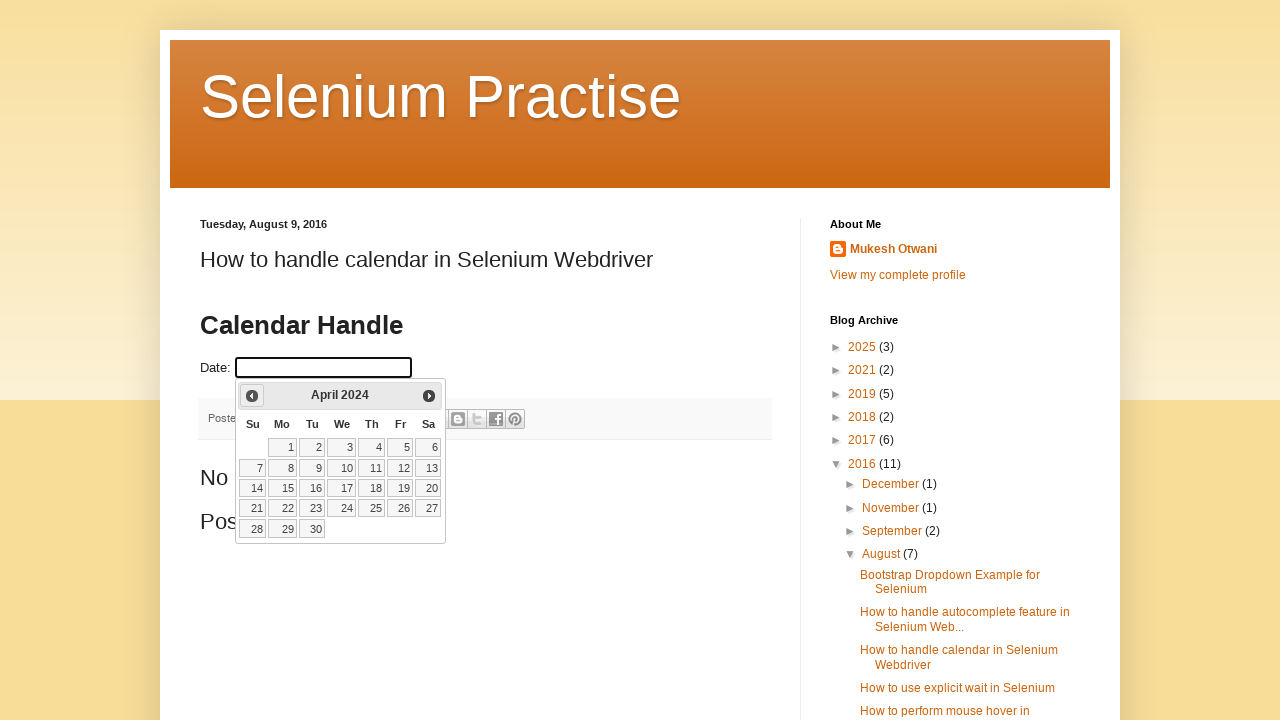

Navigated to previous month (currently viewing April 2024) at (252, 396) on .ui-icon-circle-triangle-w
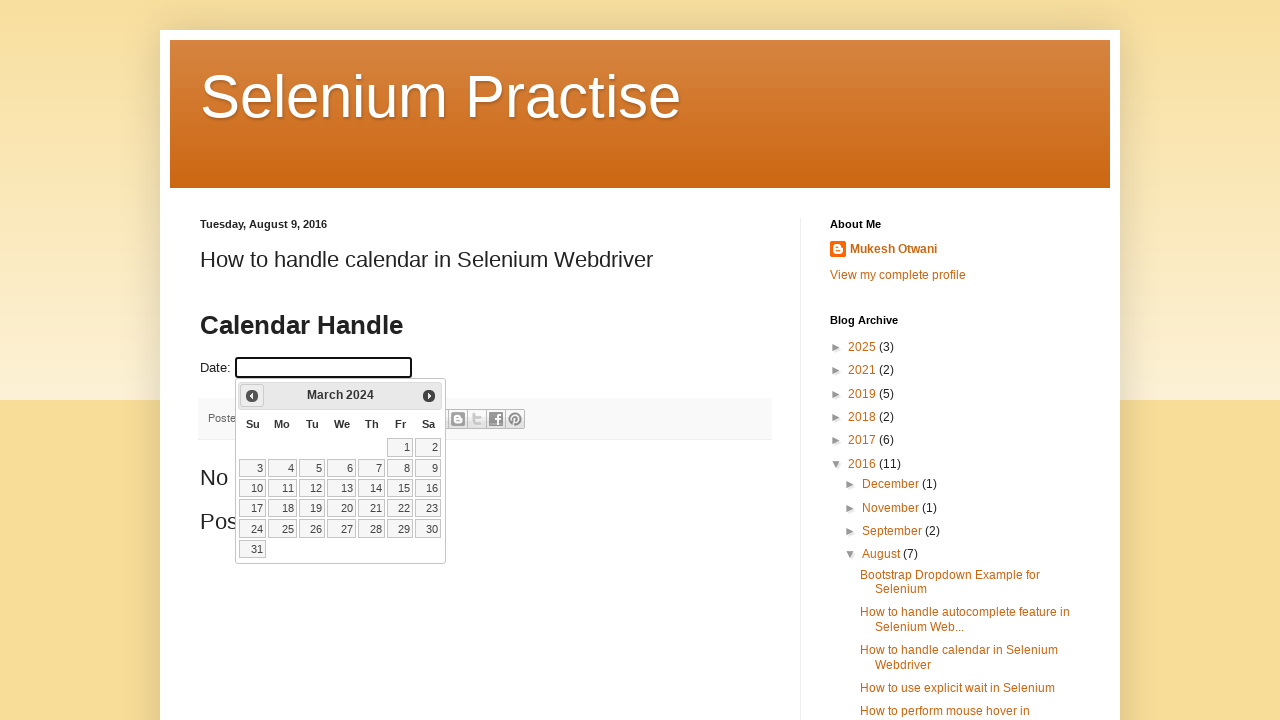

Navigated to previous month (currently viewing March 2024) at (252, 396) on .ui-icon-circle-triangle-w
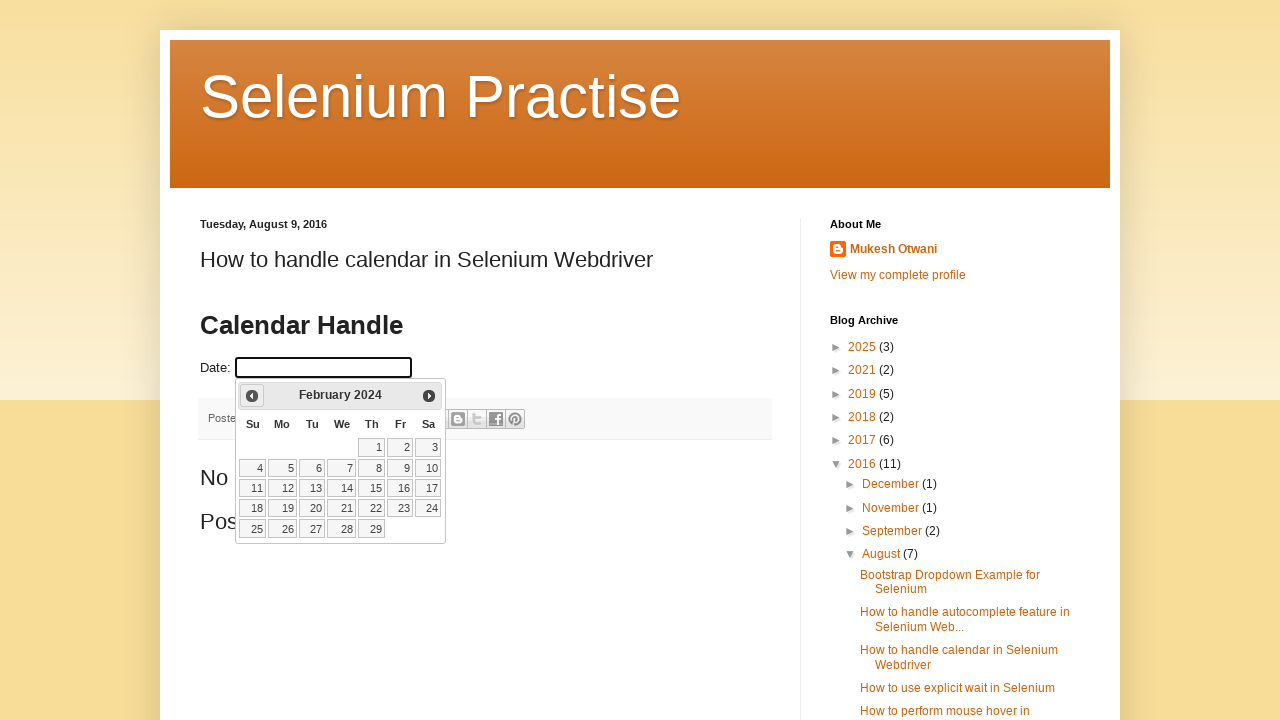

Selected day 29 in February 2024 at (372, 529) on xpath=//a[text()='29']
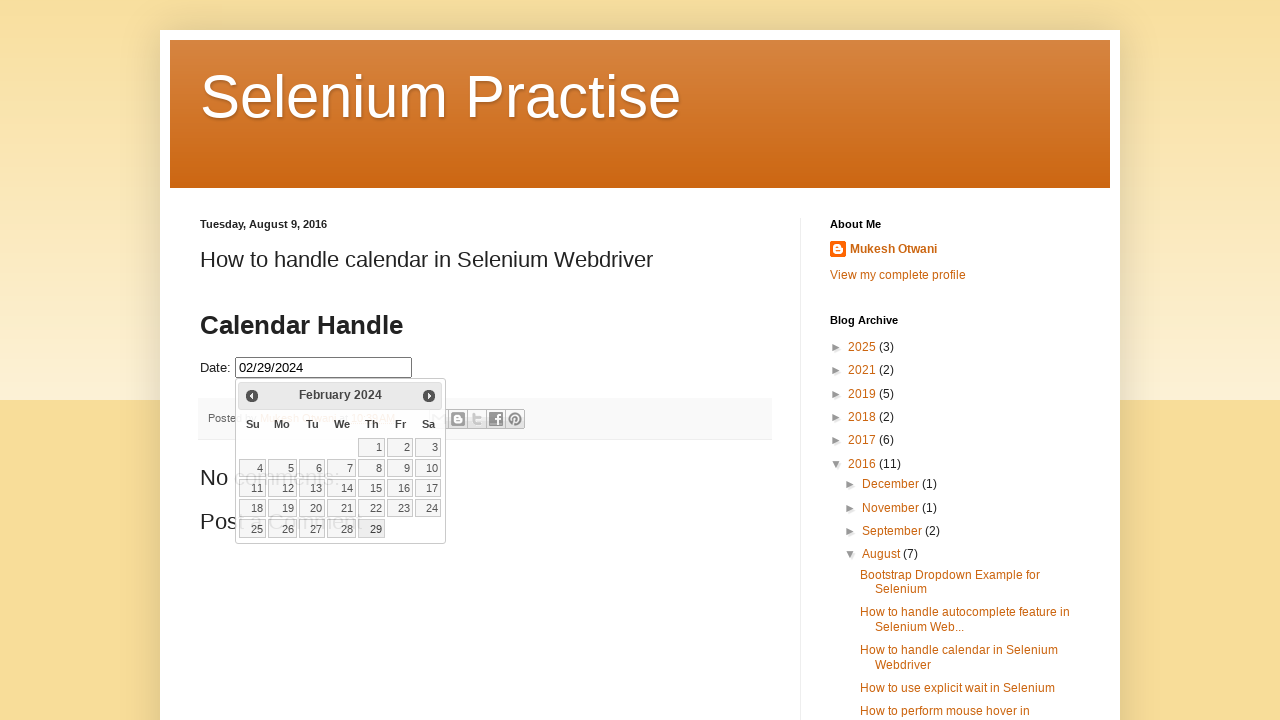

Clicked on date picker field again at (324, 368) on input#datepicker
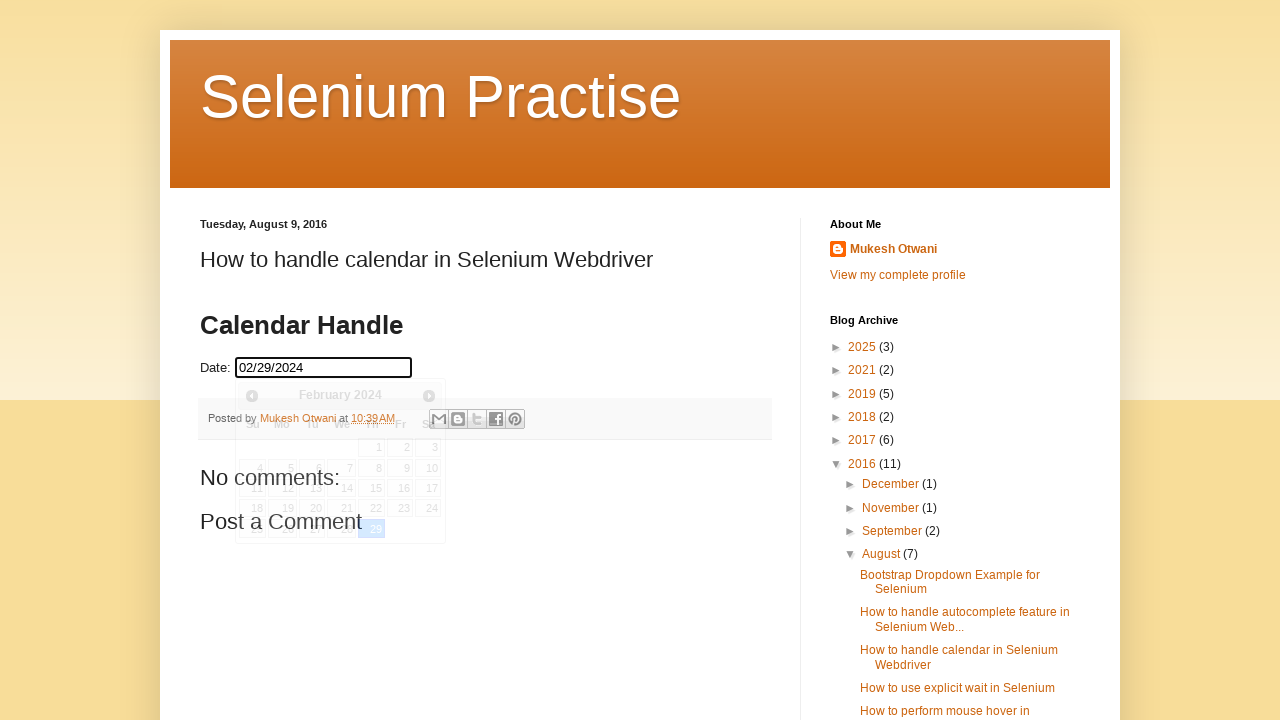

Cleared the date picker field on input#datepicker
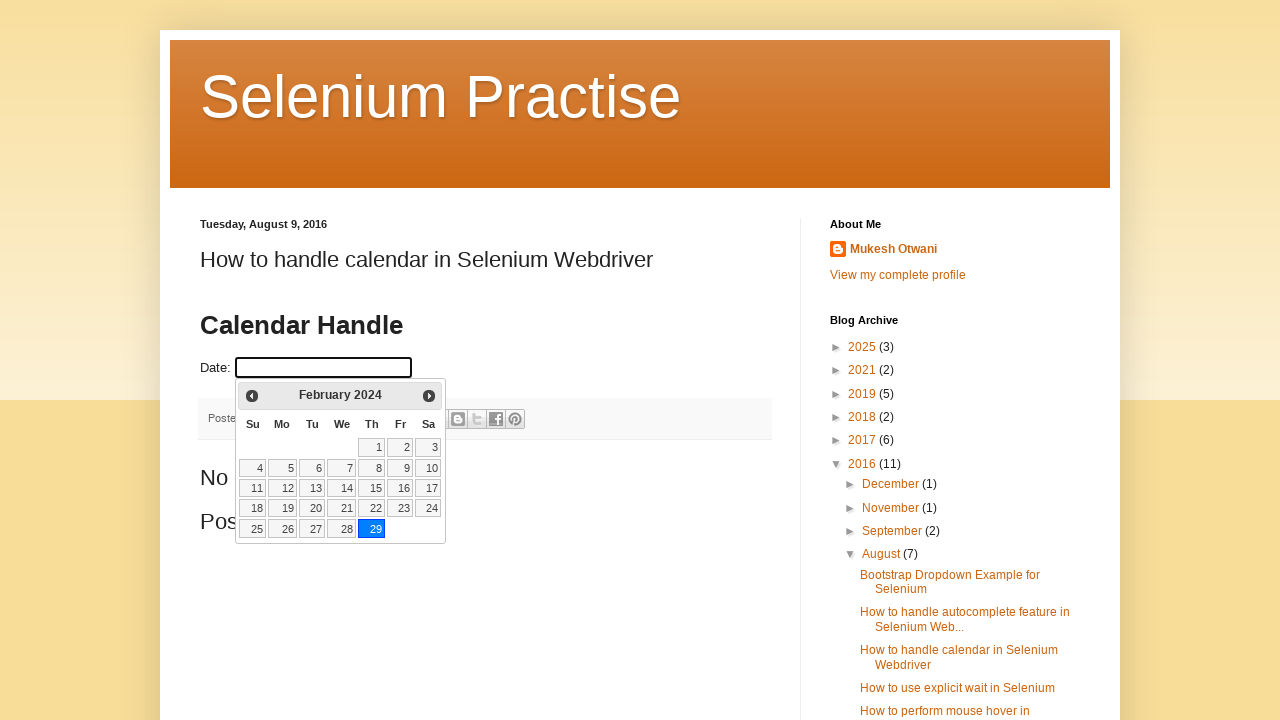

Calendar widget appeared again after clearing field
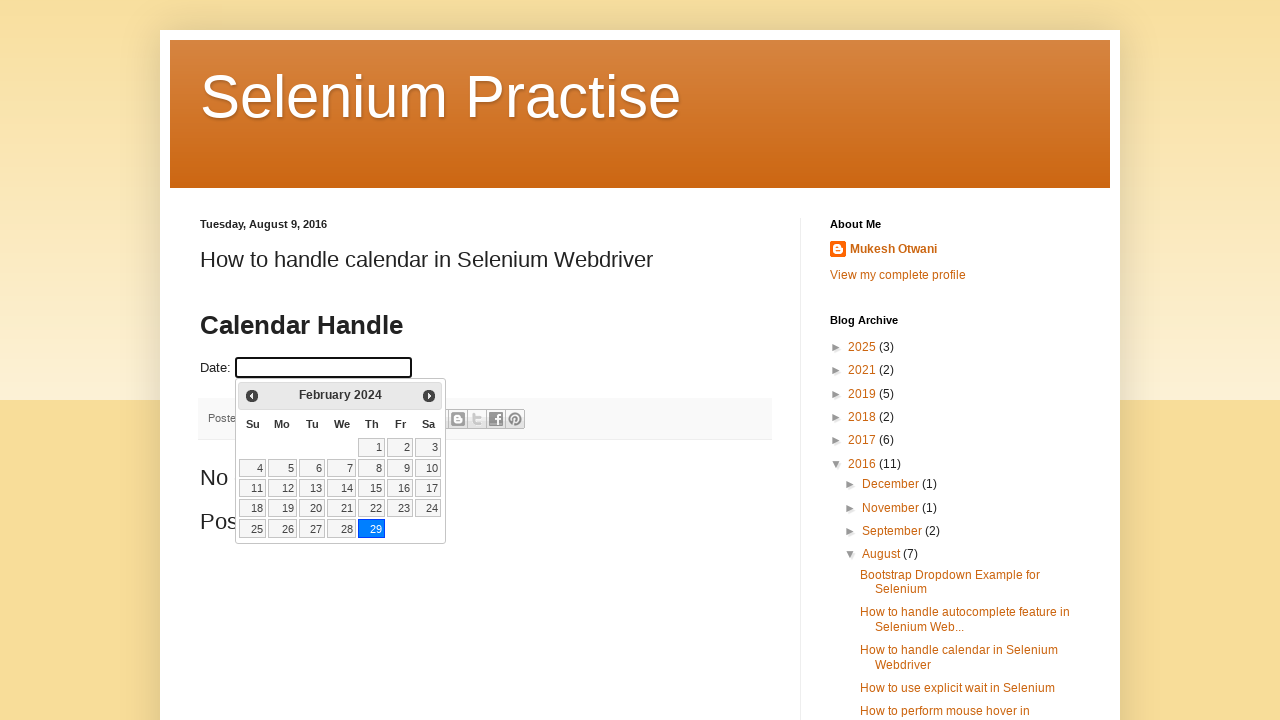

Navigated to previous month (currently viewing February 2024) at (252, 396) on .ui-icon-circle-triangle-w
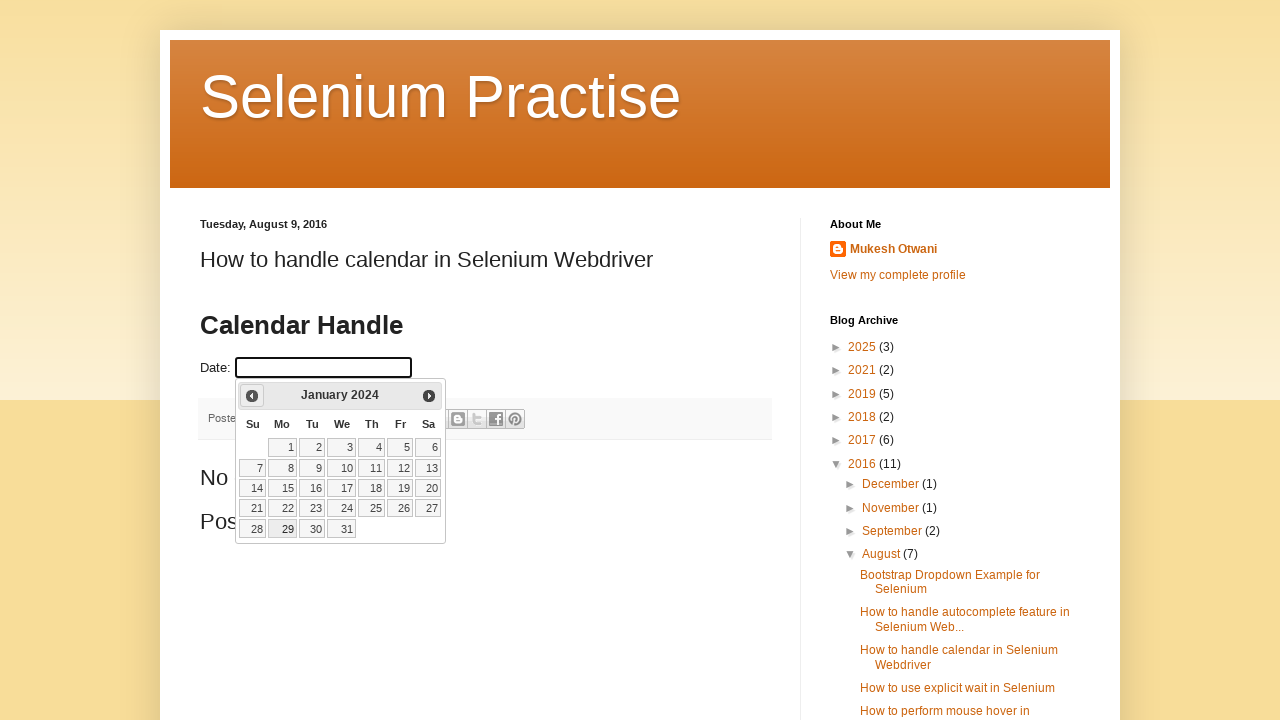

Navigated to previous month (currently viewing January 2024) at (252, 396) on .ui-icon-circle-triangle-w
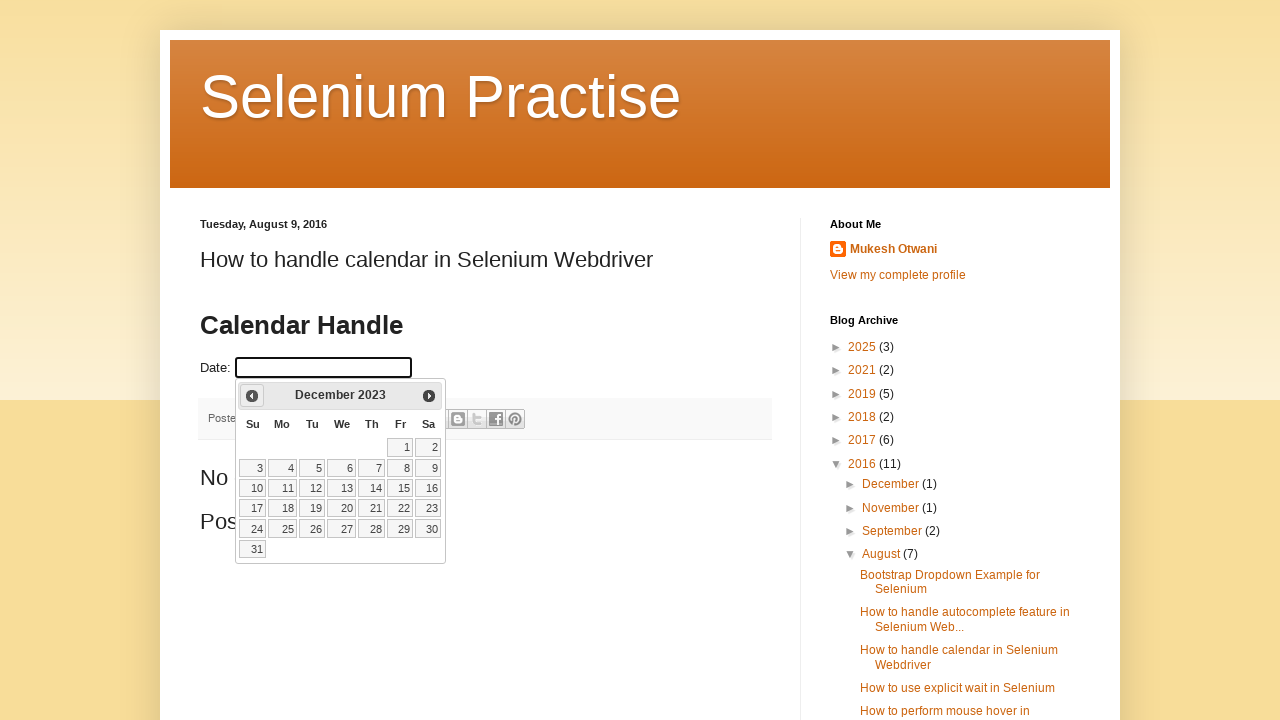

Navigated to previous month (currently viewing December 2023) at (252, 396) on .ui-icon-circle-triangle-w
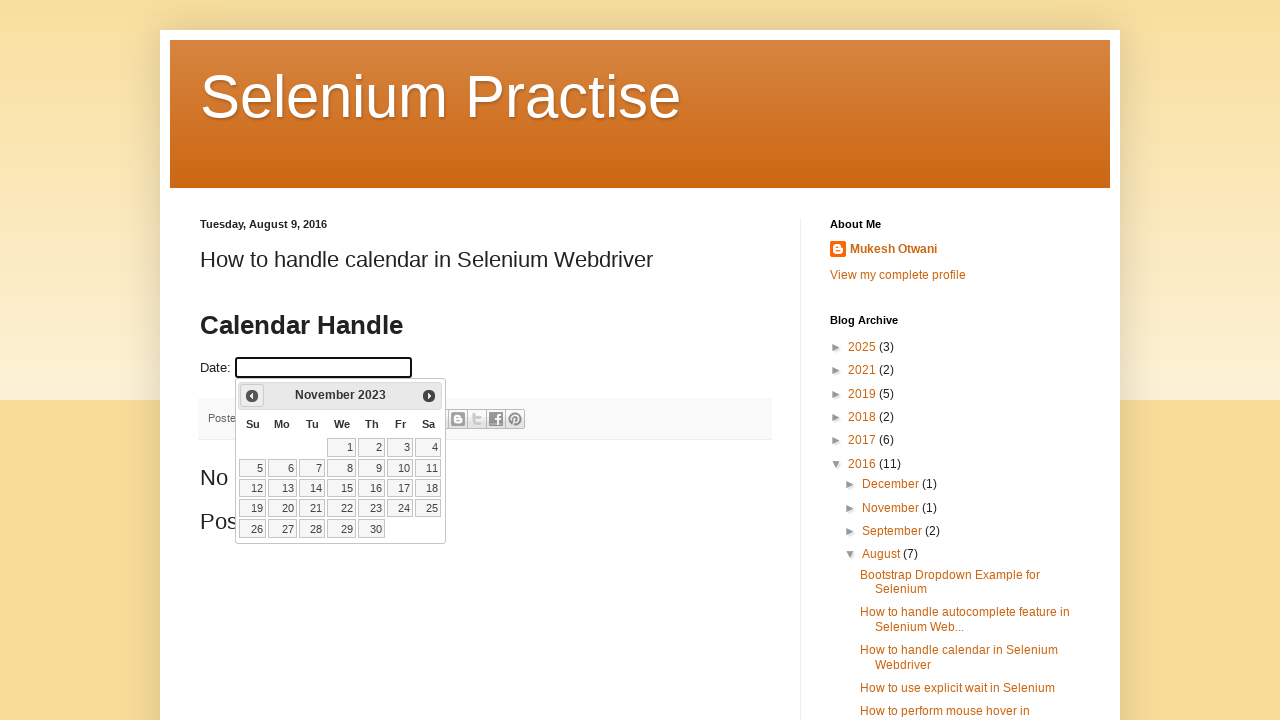

Navigated to previous month (currently viewing November 2023) at (252, 396) on .ui-icon-circle-triangle-w
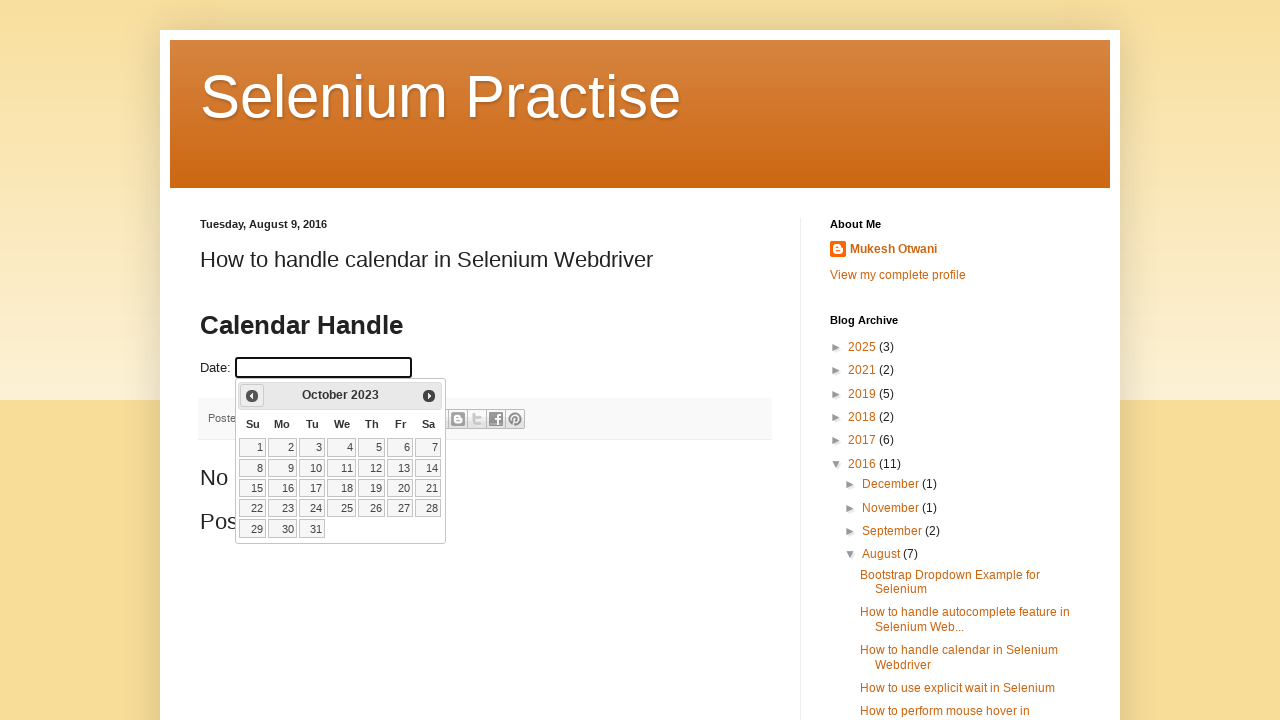

Navigated to previous month (currently viewing October 2023) at (252, 396) on .ui-icon-circle-triangle-w
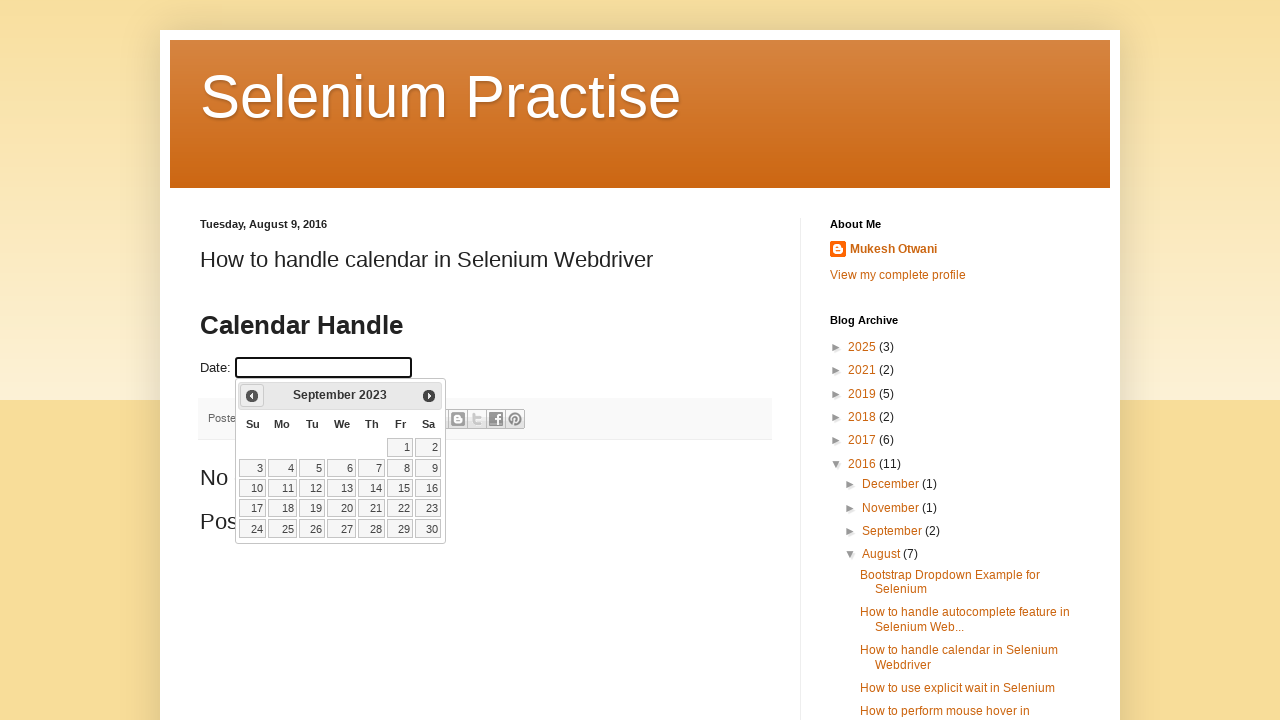

Navigated to previous month (currently viewing September 2023) at (252, 396) on .ui-icon-circle-triangle-w
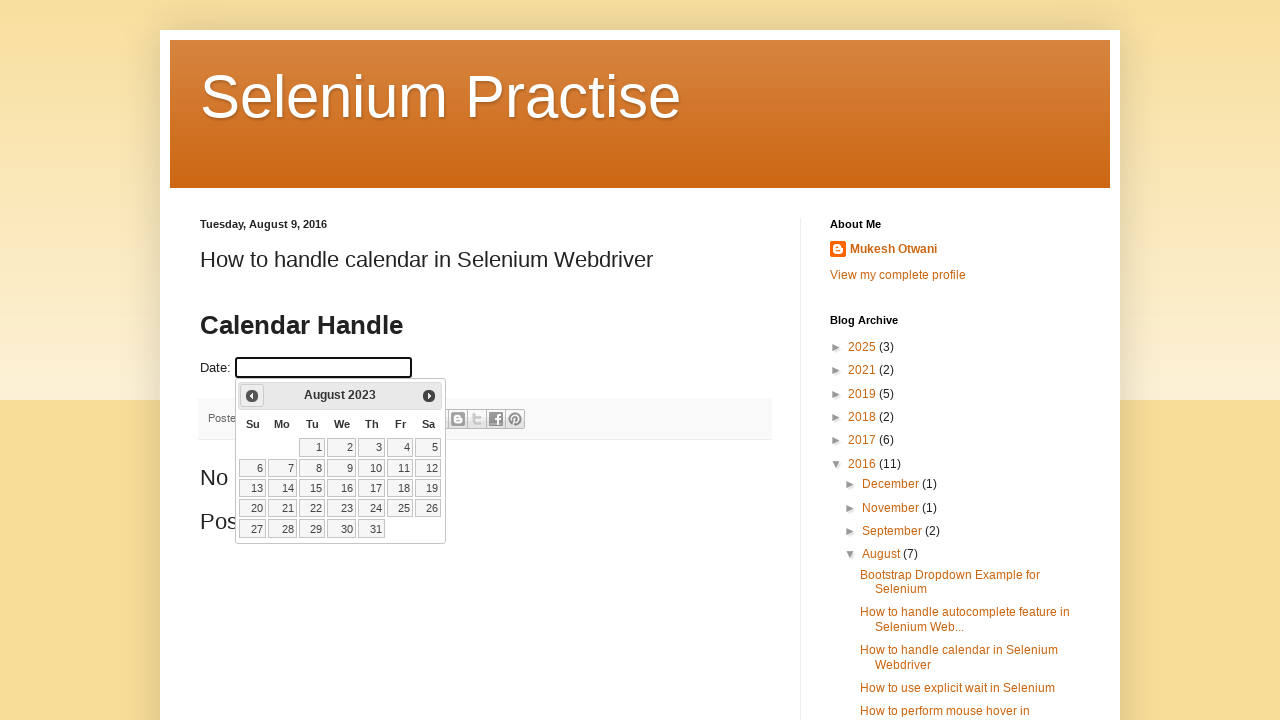

Navigated to previous month (currently viewing August 2023) at (252, 396) on .ui-icon-circle-triangle-w
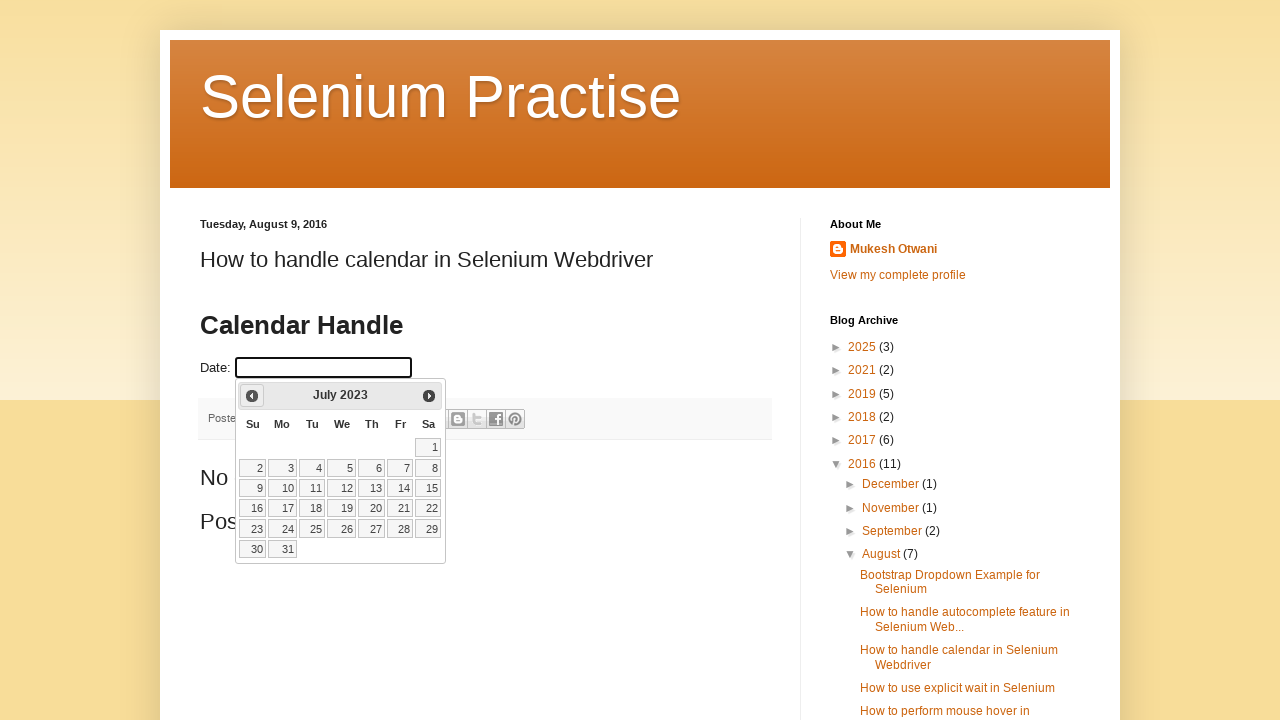

Selected day 31 in July 2023 at (282, 549) on xpath=//a[text()='31']
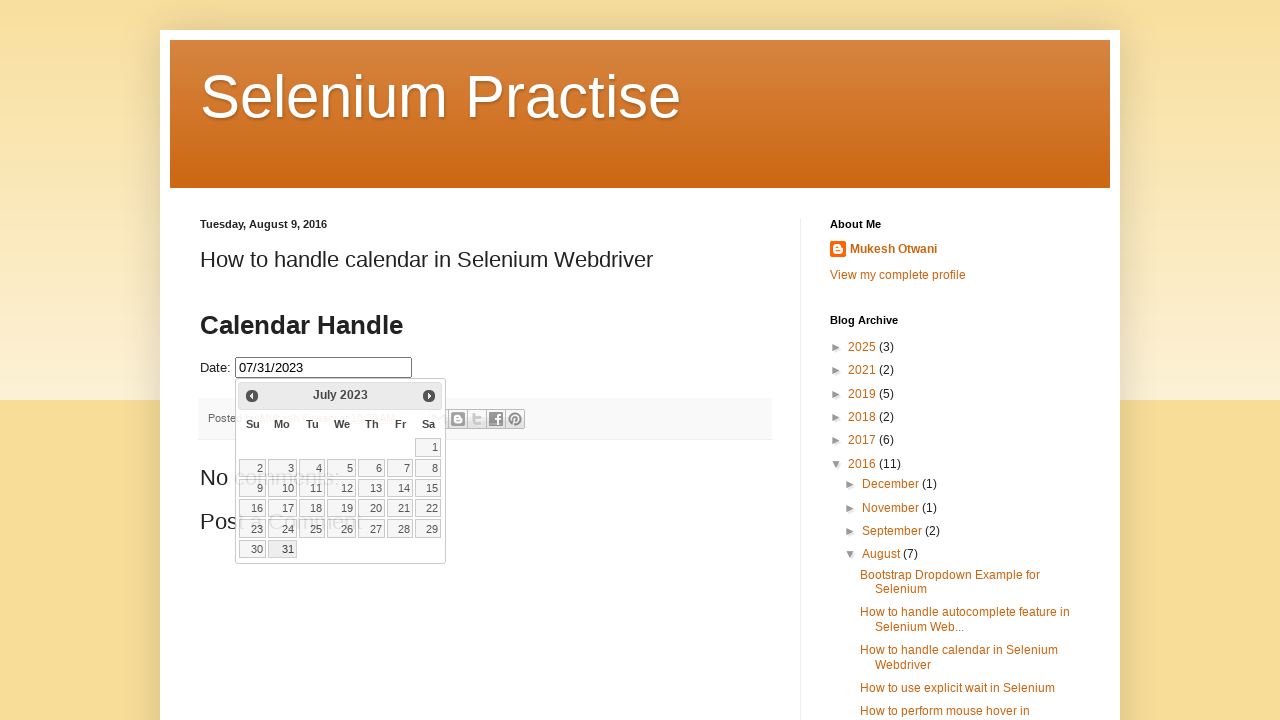

Clicked on date picker field again at (324, 368) on input#datepicker
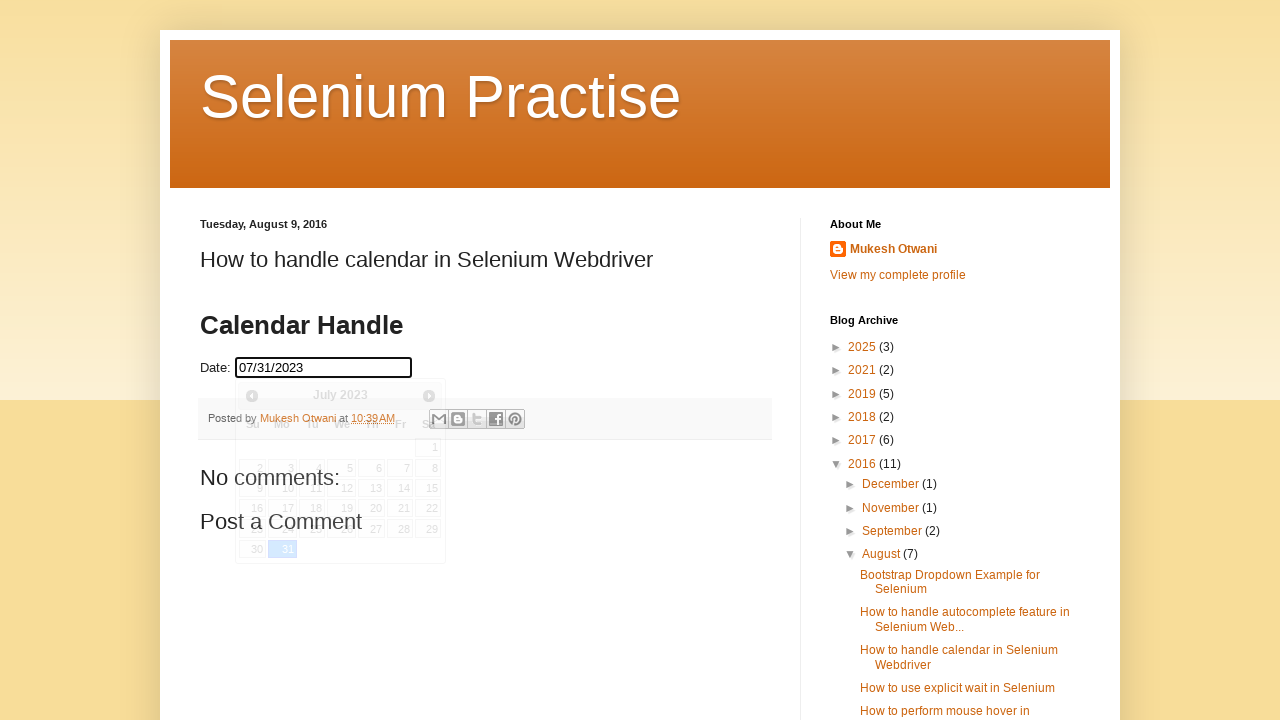

Cleared the date picker field on input#datepicker
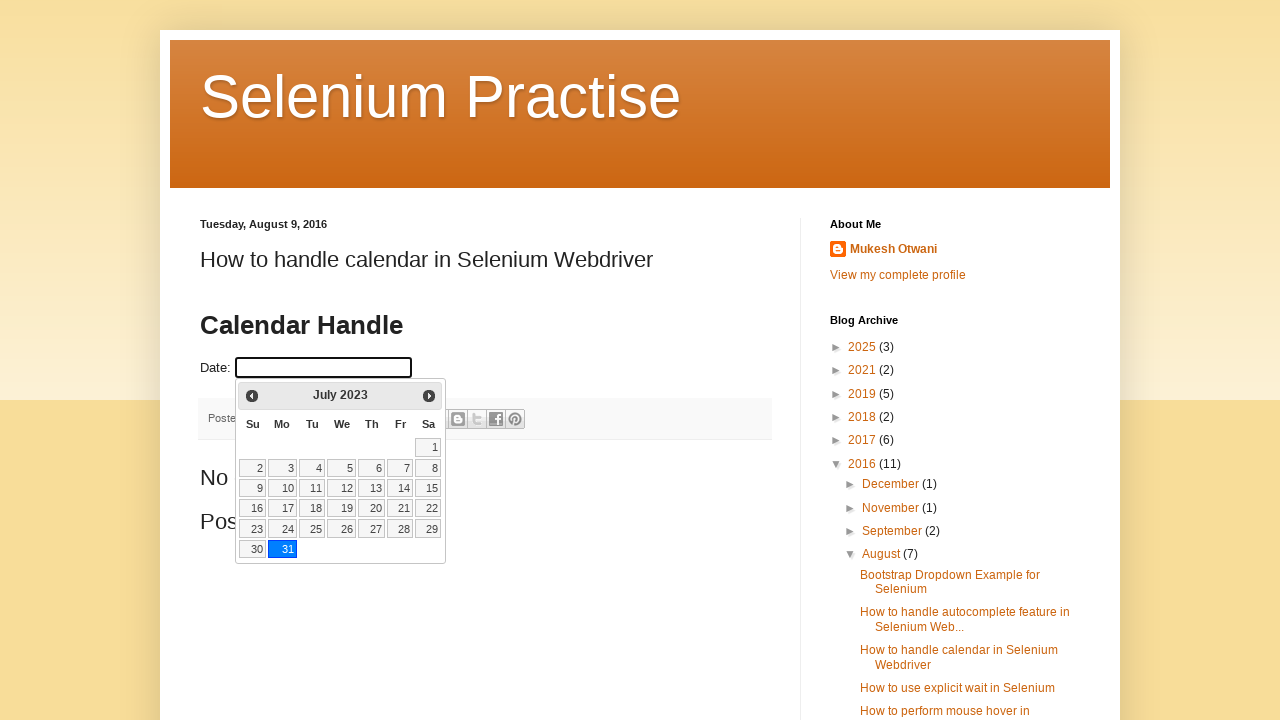

Calendar widget appeared again after clearing field
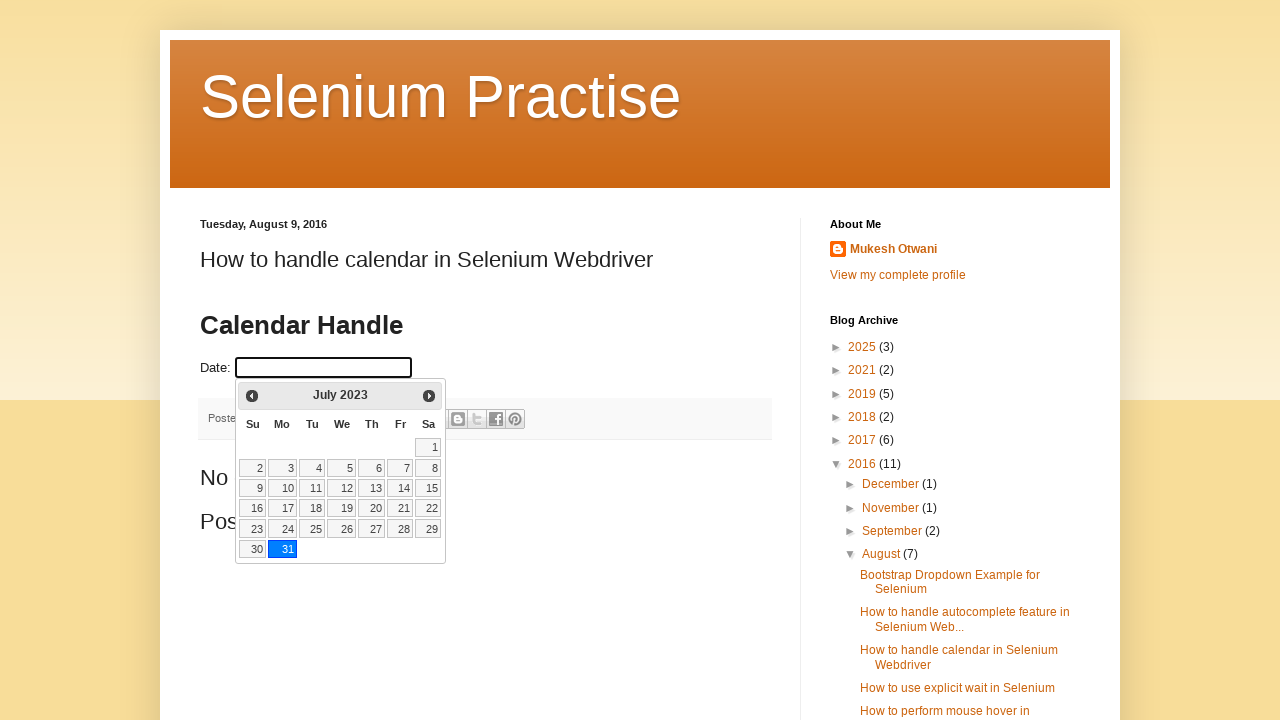

Navigated to previous month (currently viewing July 2023) at (252, 396) on .ui-icon-circle-triangle-w
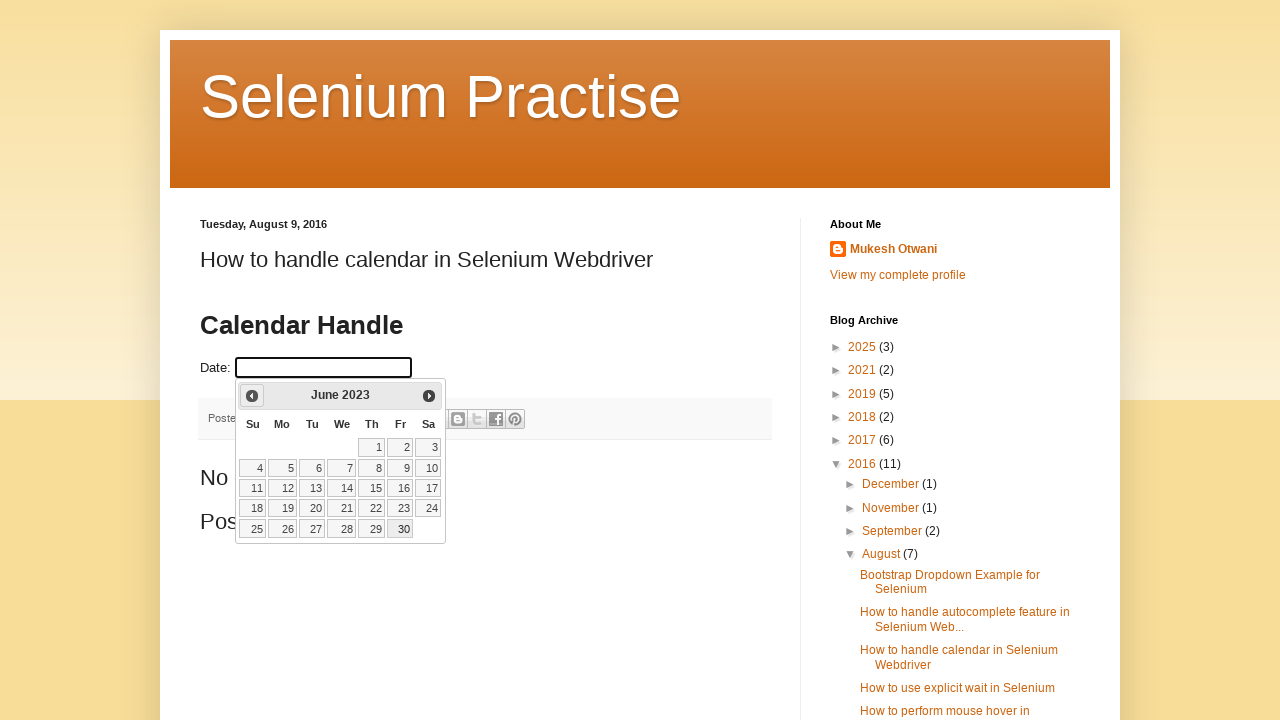

Navigated to previous month (currently viewing June 2023) at (252, 396) on .ui-icon-circle-triangle-w
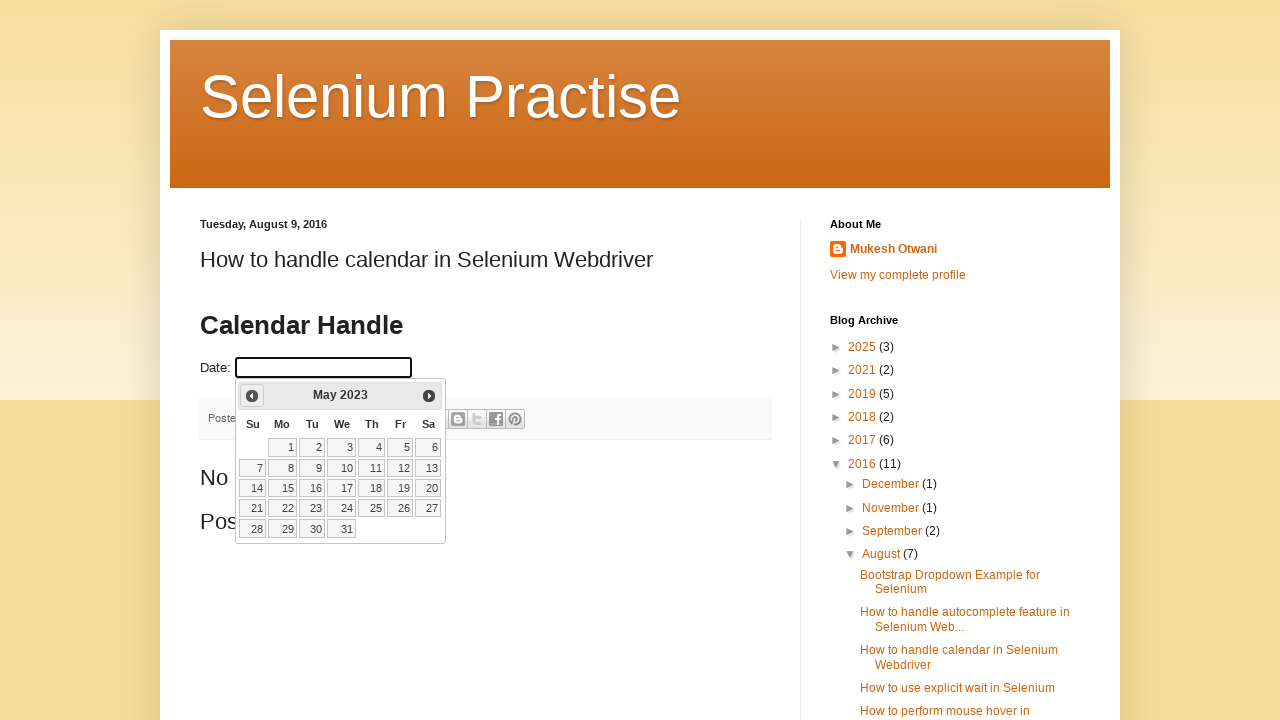

Navigated to previous month (currently viewing May 2023) at (252, 396) on .ui-icon-circle-triangle-w
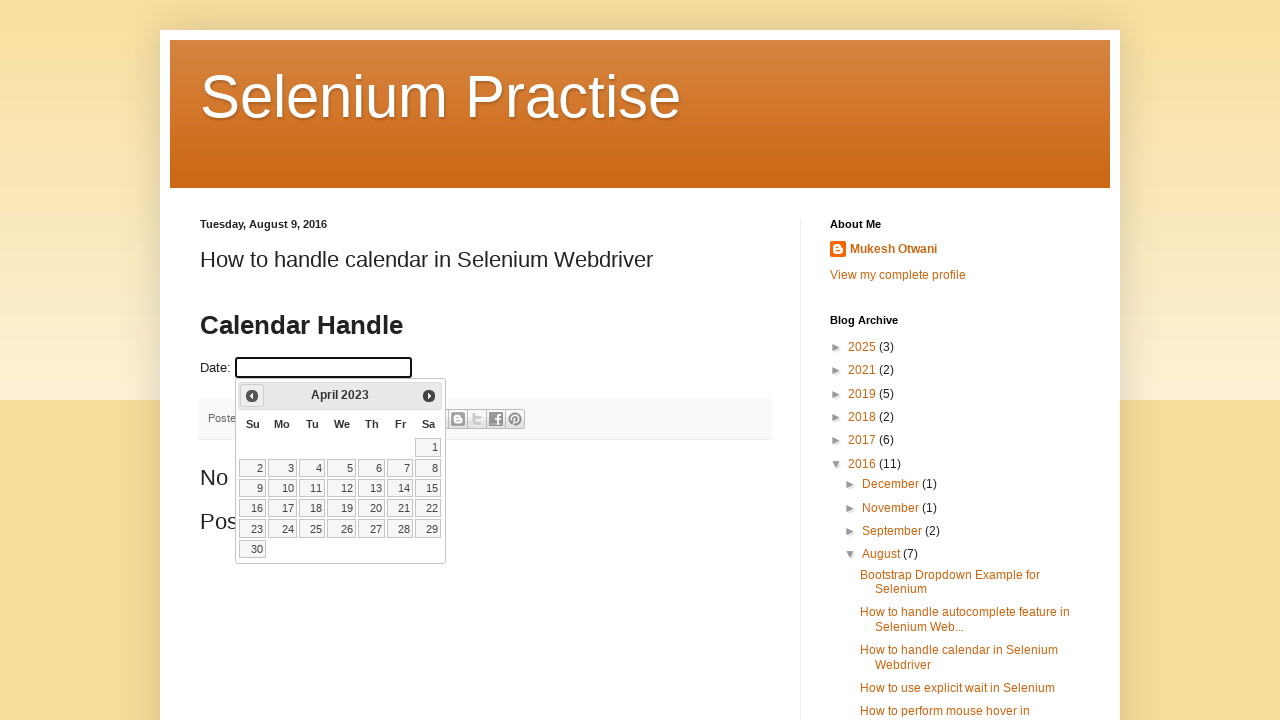

Navigated to previous month (currently viewing April 2023) at (252, 396) on .ui-icon-circle-triangle-w
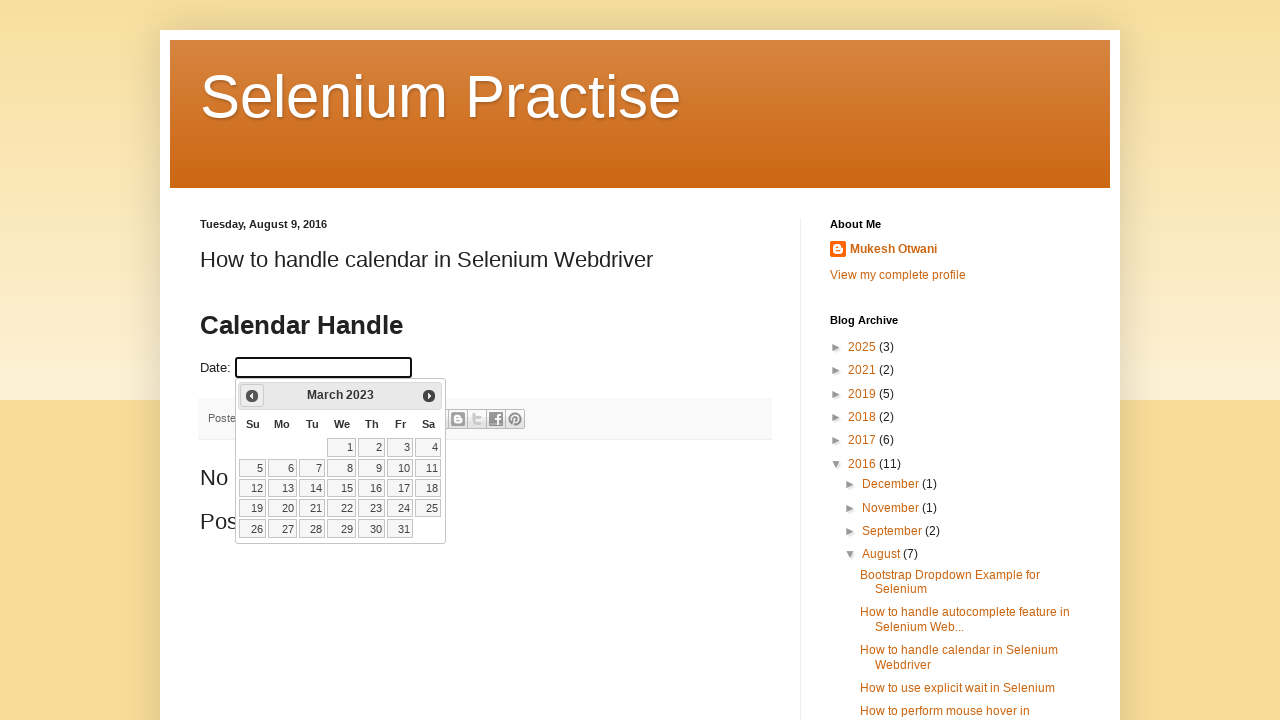

Navigated to previous month (currently viewing March 2023) at (252, 396) on .ui-icon-circle-triangle-w
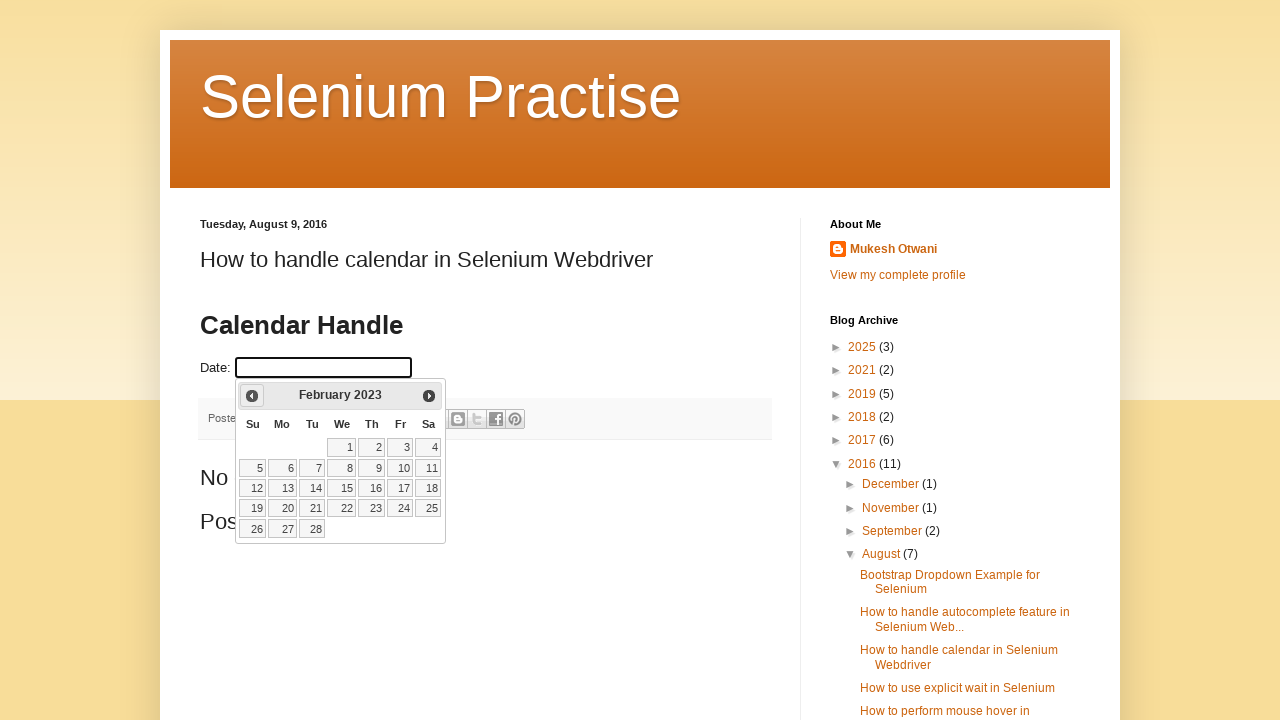

Navigated to previous month (currently viewing February 2023) at (252, 396) on .ui-icon-circle-triangle-w
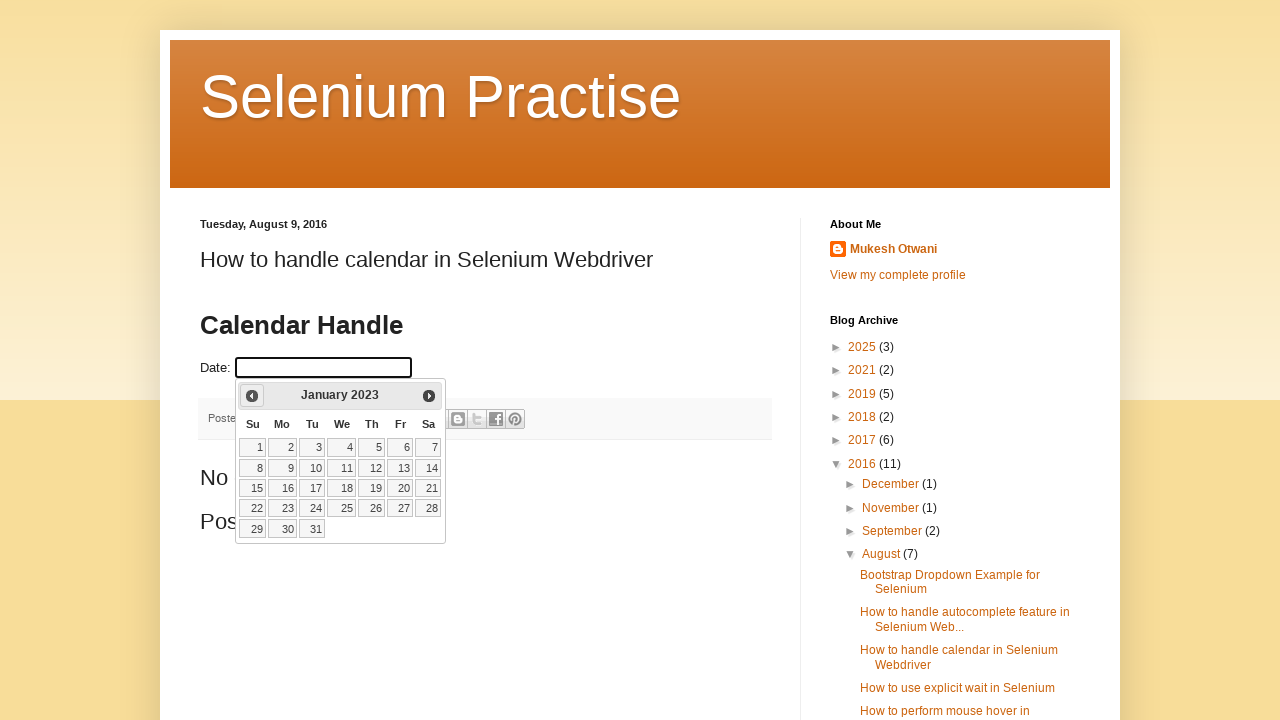

Selected day 1 in January 2023 at (253, 447) on xpath=//a[text()='1']
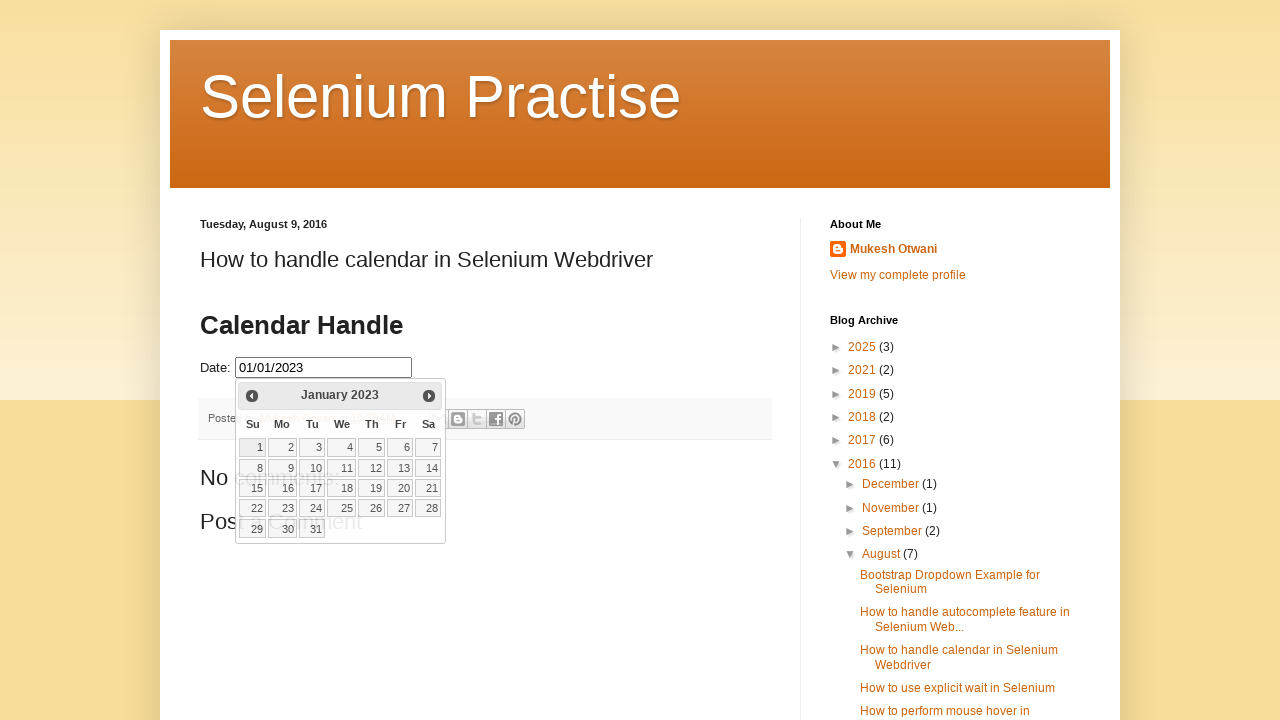

Refreshed the page
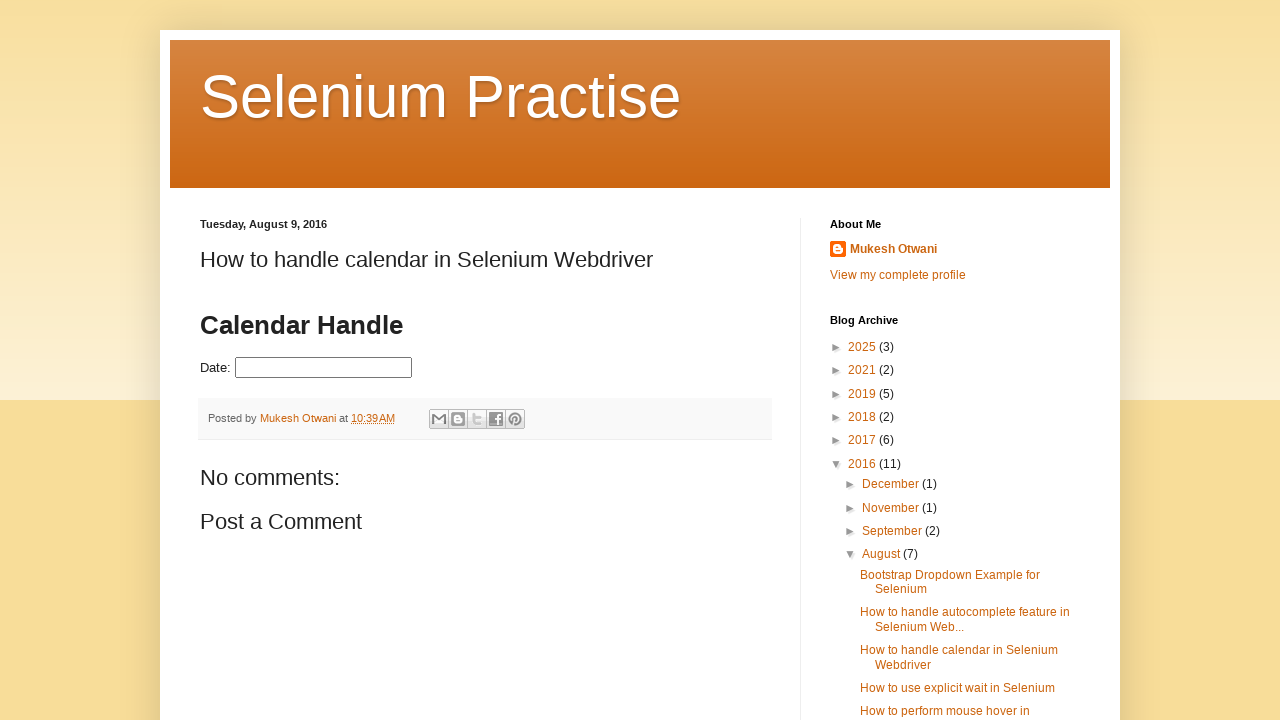

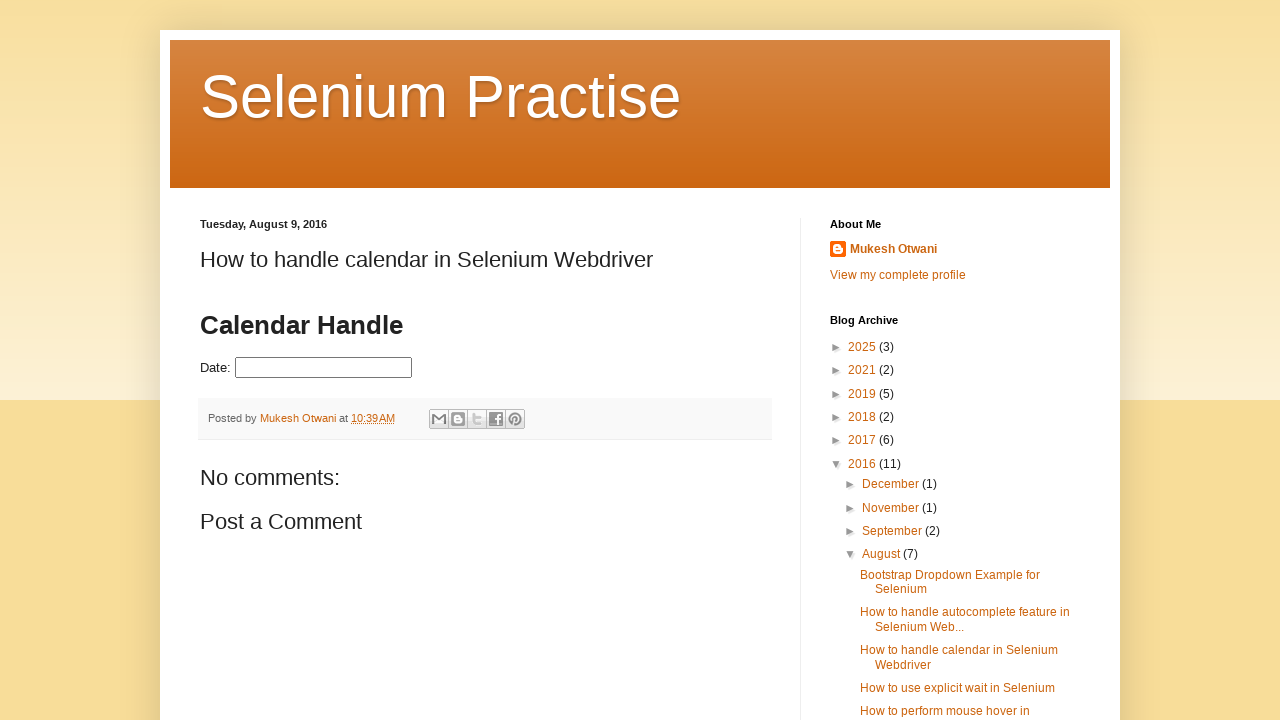